Tests table manipulation by searching for a specific value in a dynamically built table array and clicking the delete button

Starting URL: http://the-internet.herokuapp.com/challenging_dom

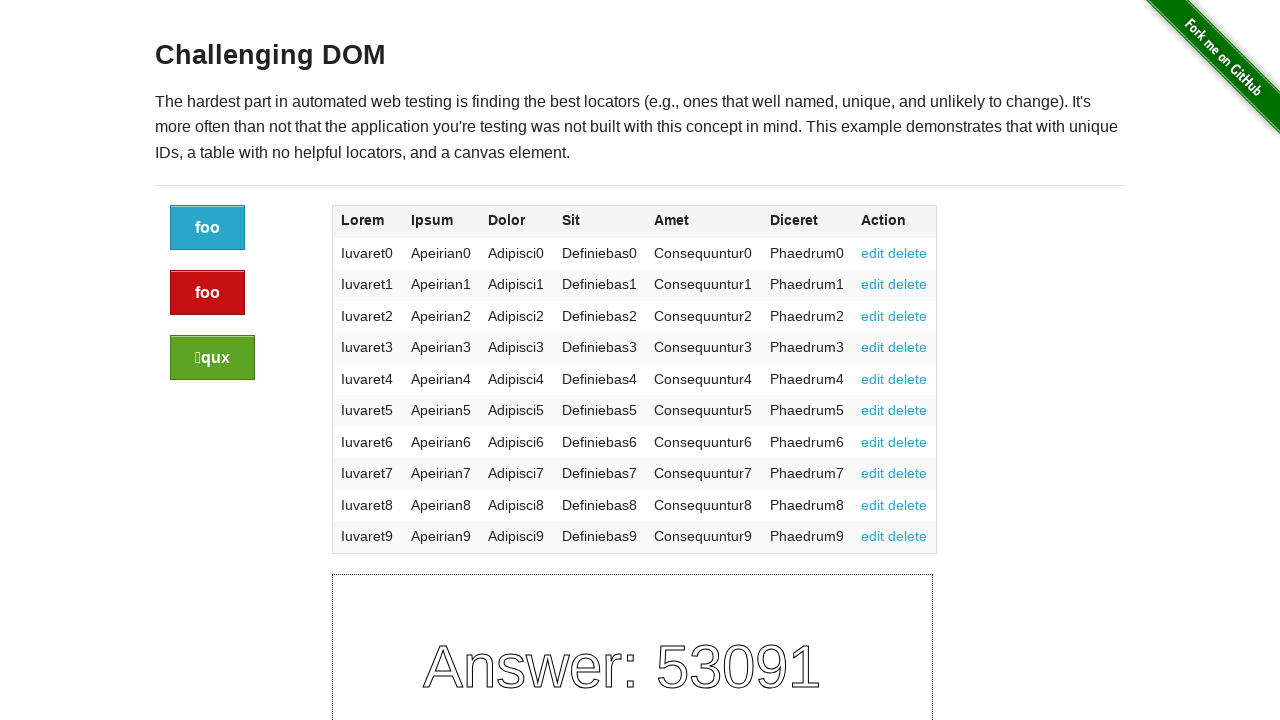

Located table column headers and counted columns
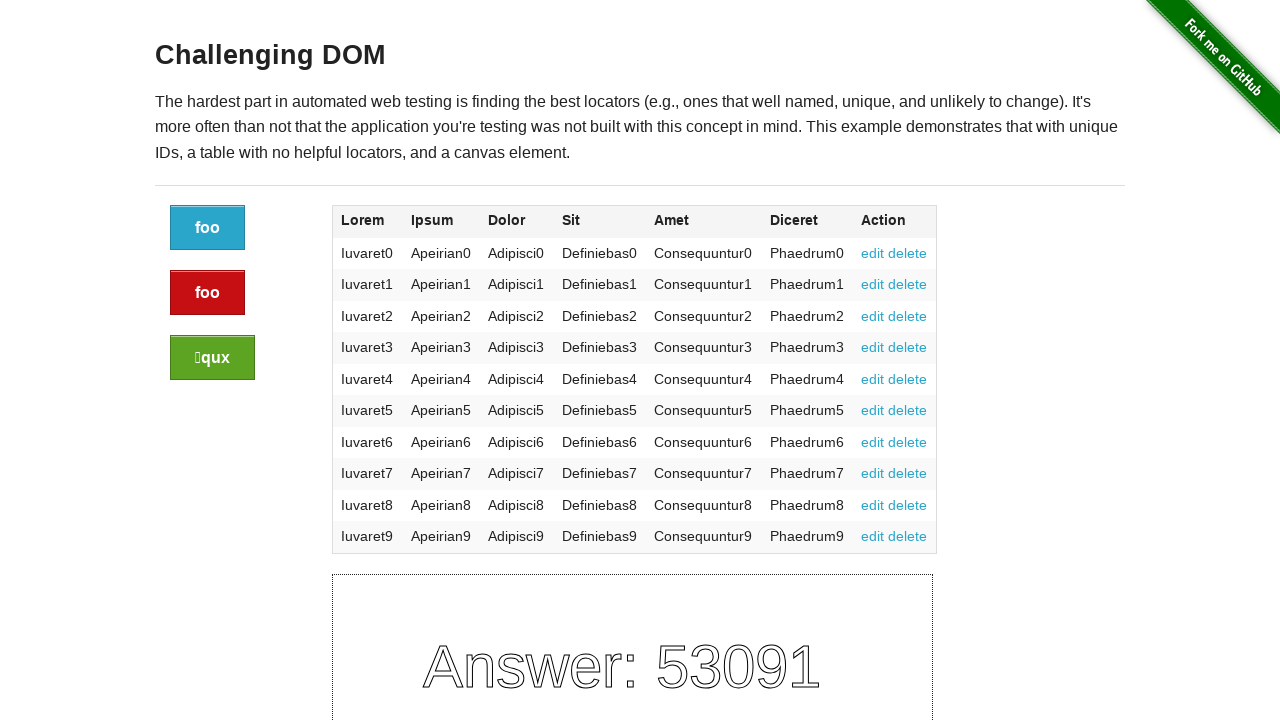

Located all table cells and counted total cells
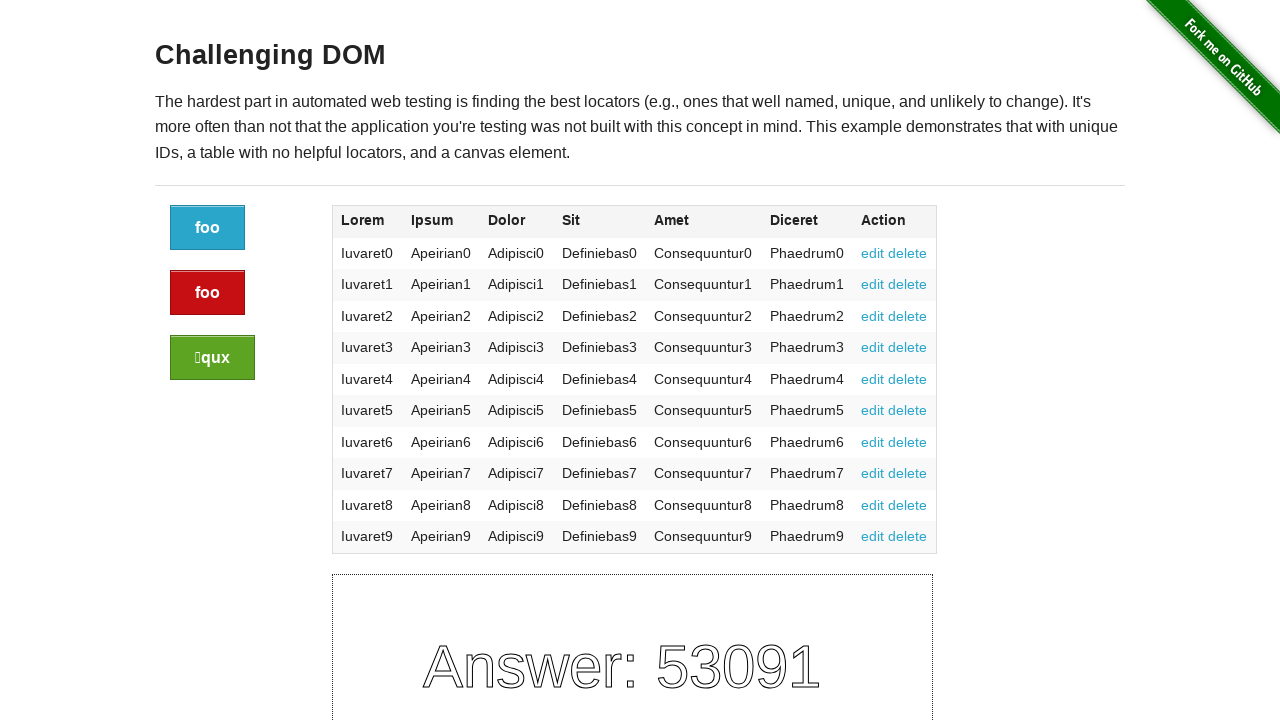

Calculated table dimensions: 10 rows × 7 columns
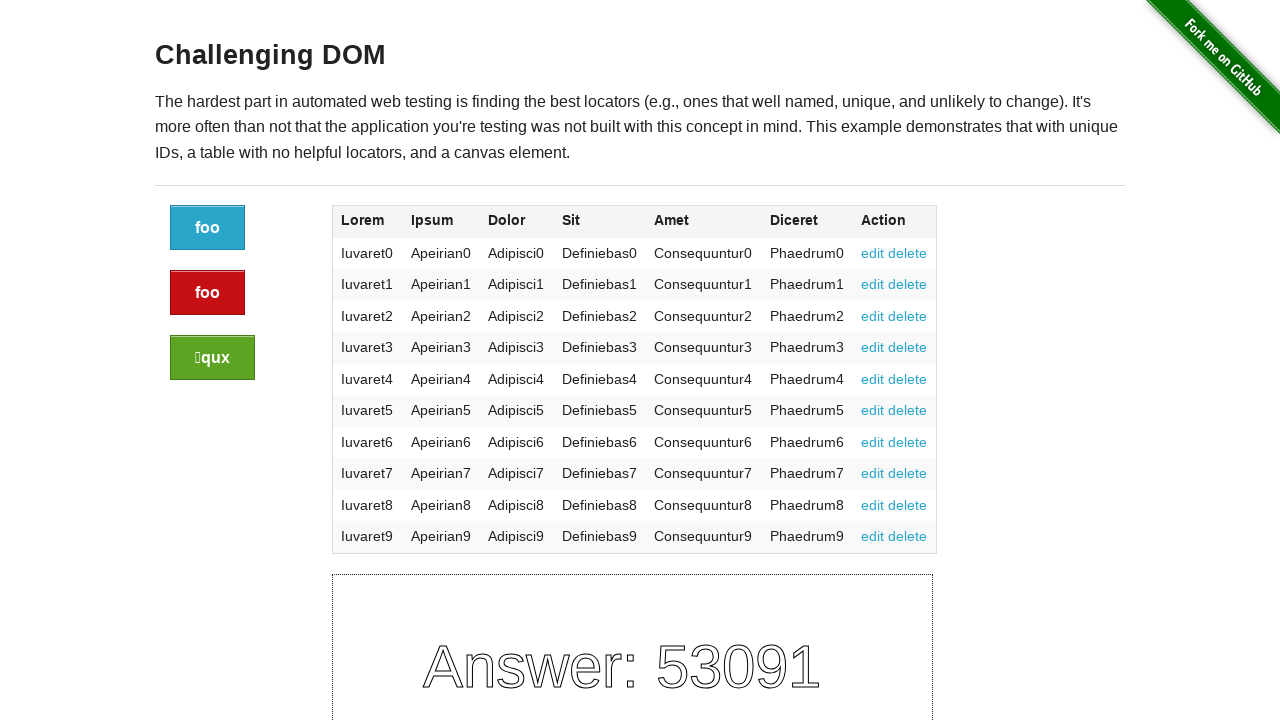

Checked table cell at row 1, column 1: 'Iuvaret0'
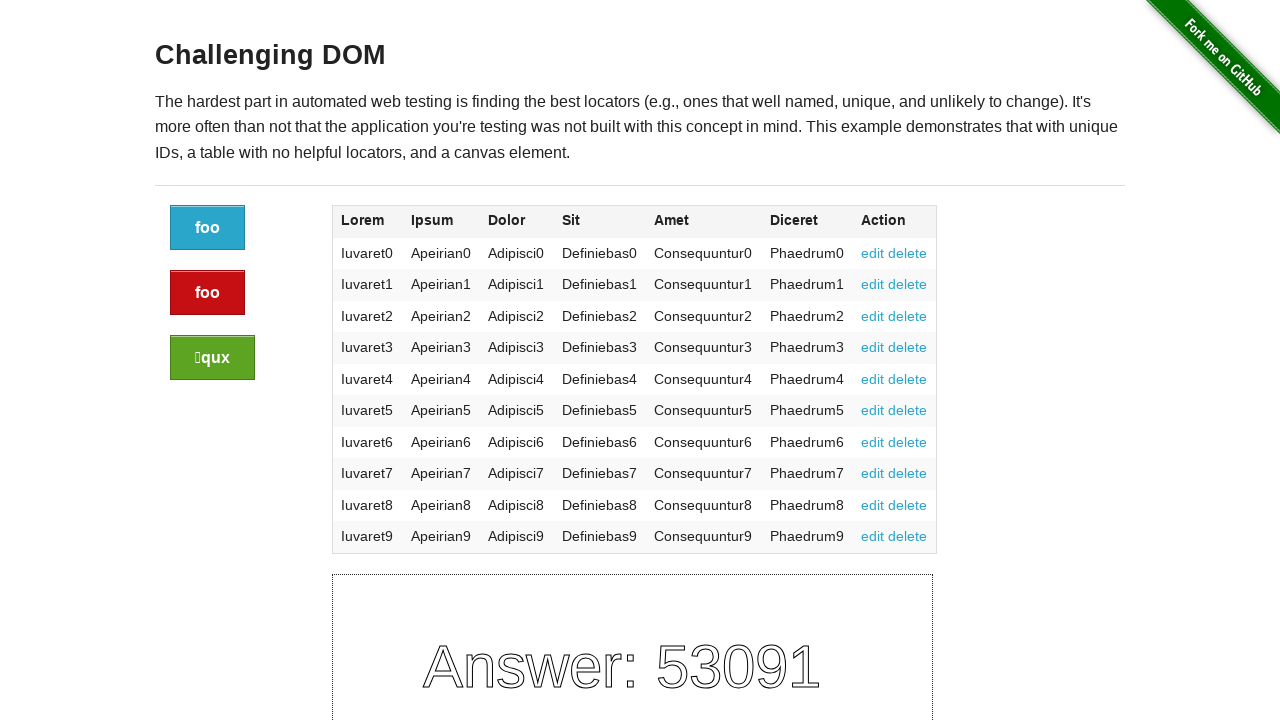

Checked table cell at row 1, column 2: 'Apeirian0'
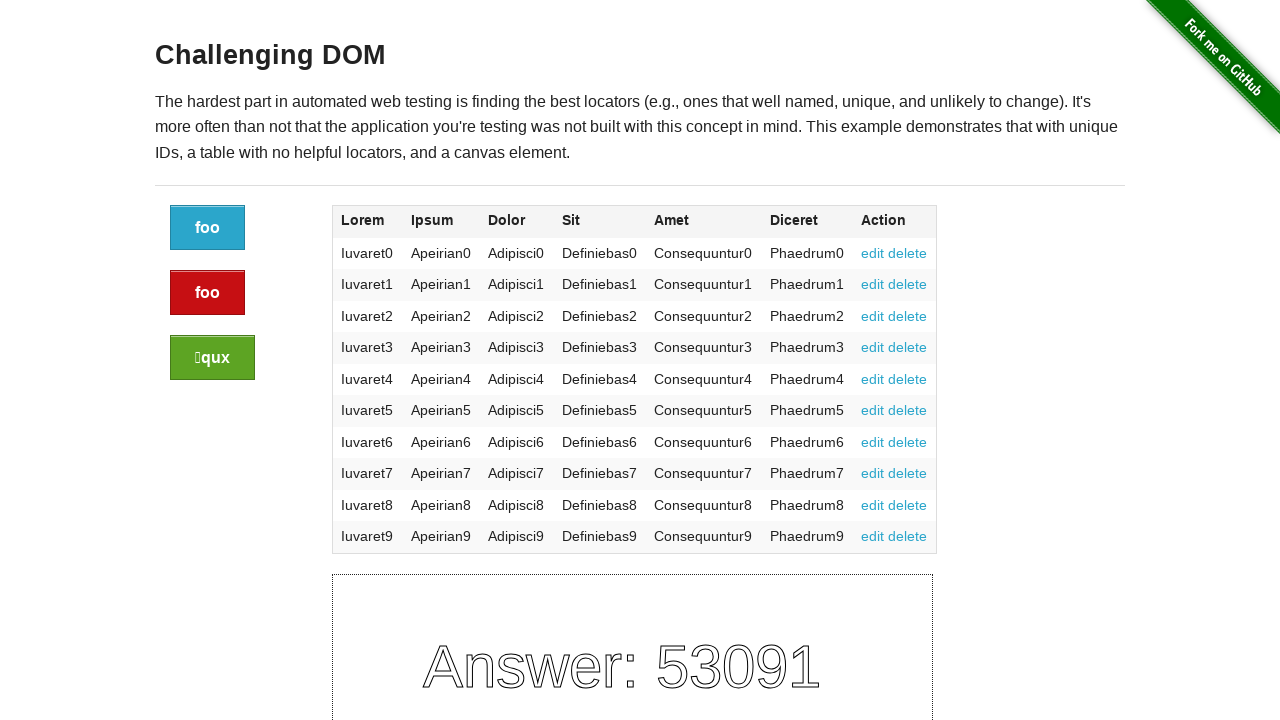

Checked table cell at row 1, column 3: 'Adipisci0'
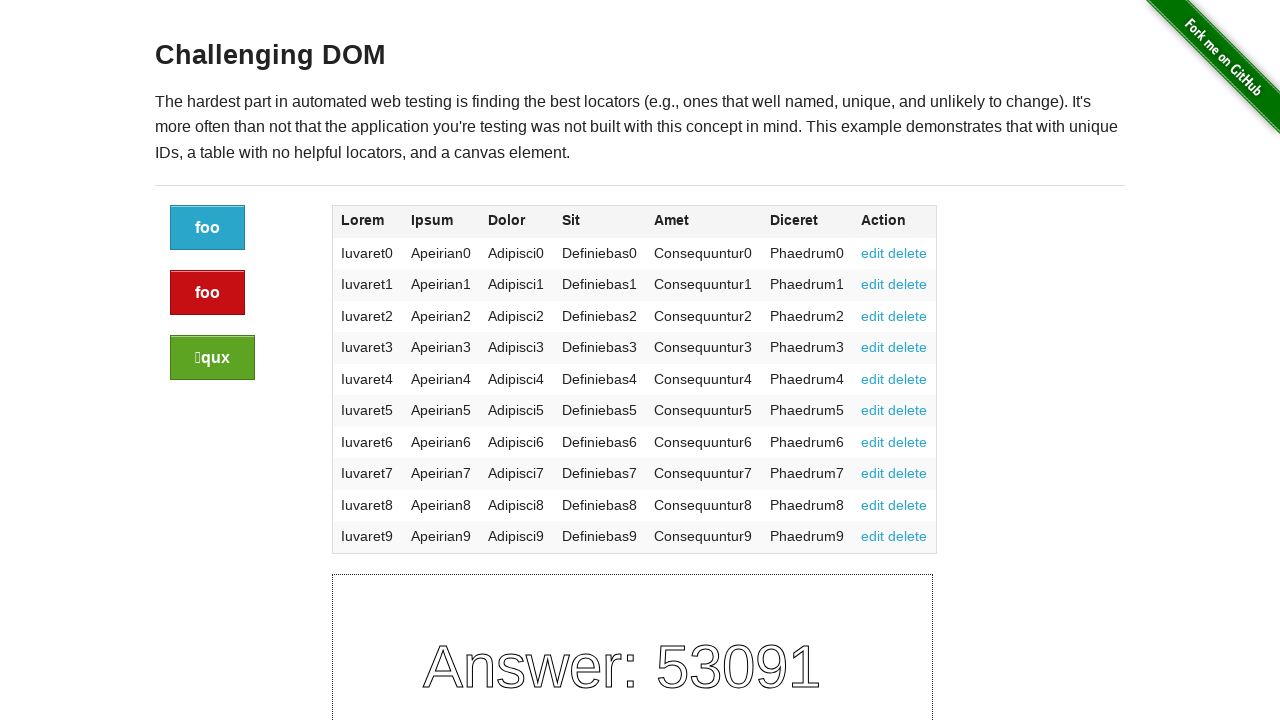

Checked table cell at row 1, column 4: 'Definiebas0'
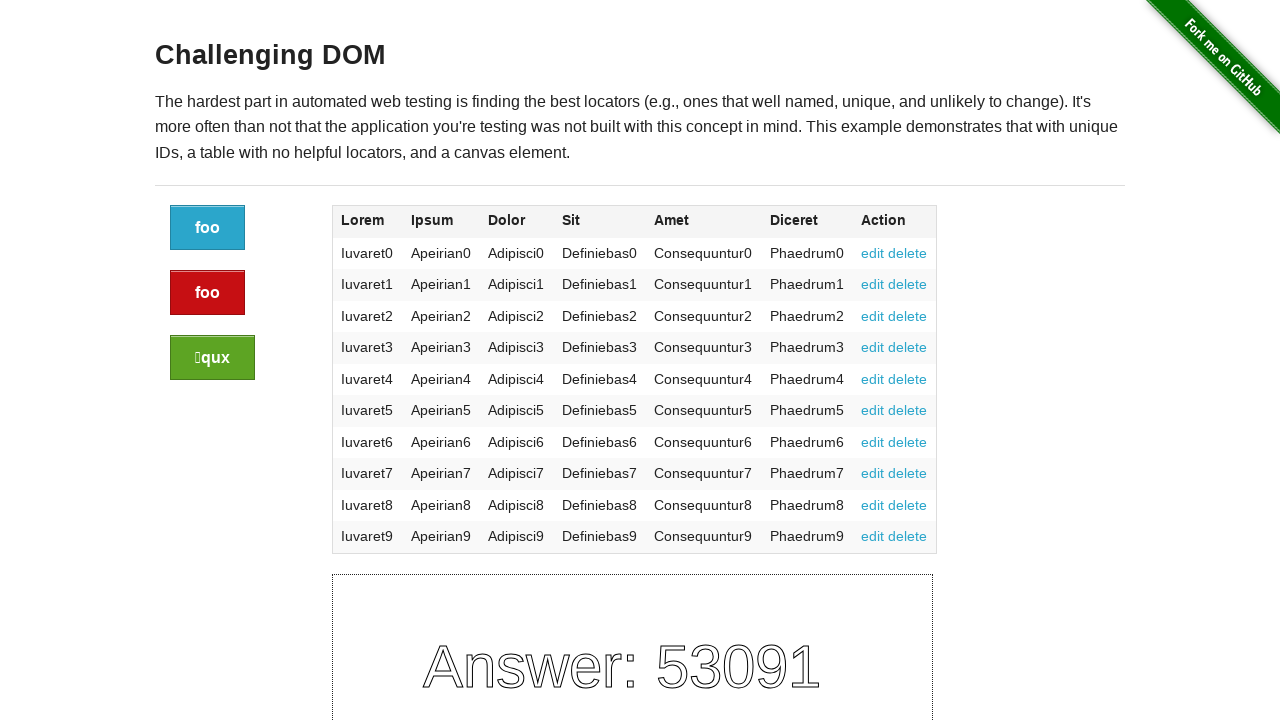

Checked table cell at row 1, column 5: 'Consequuntur0'
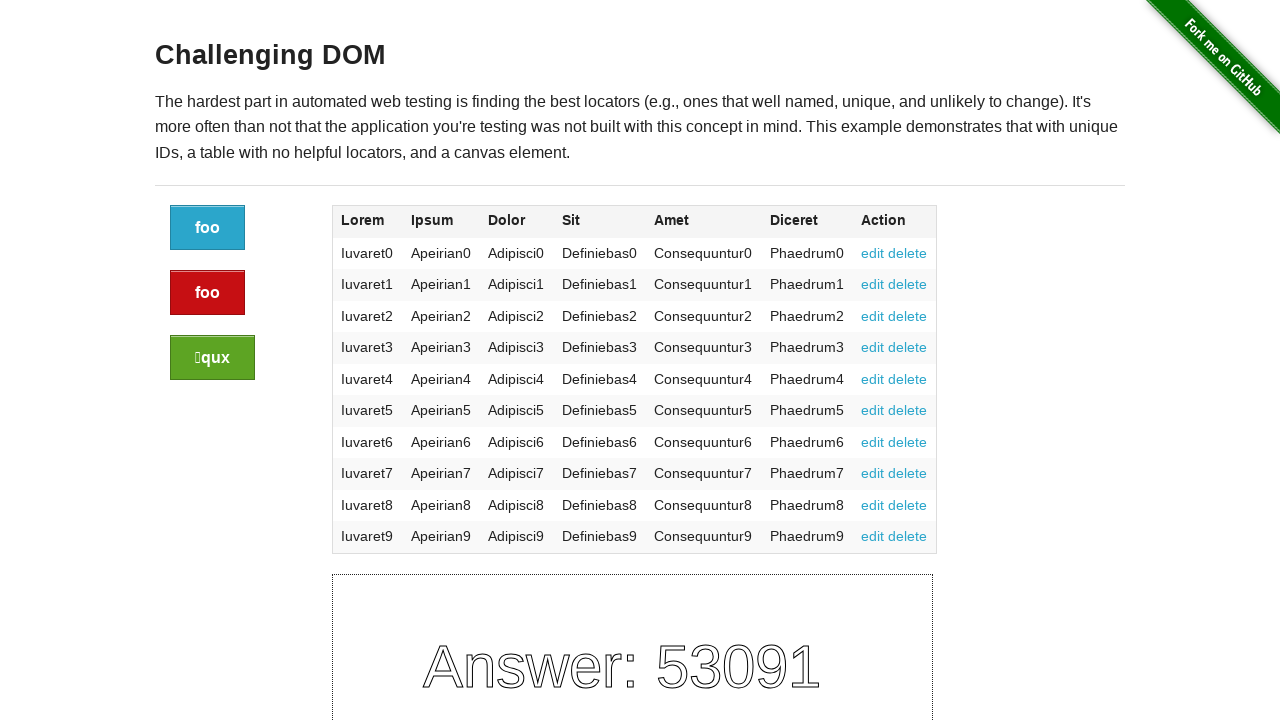

Checked table cell at row 1, column 6: 'Phaedrum0'
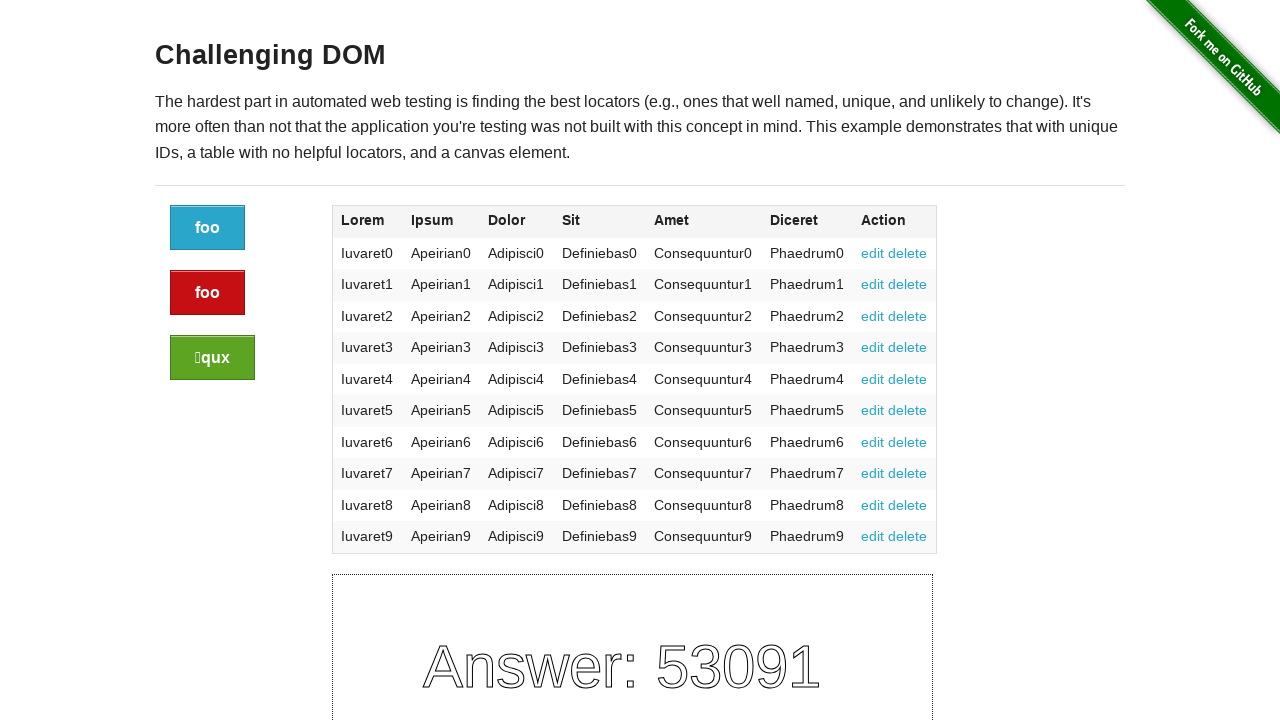

Checked table cell at row 1, column 7: '
                edit
                delete
              '
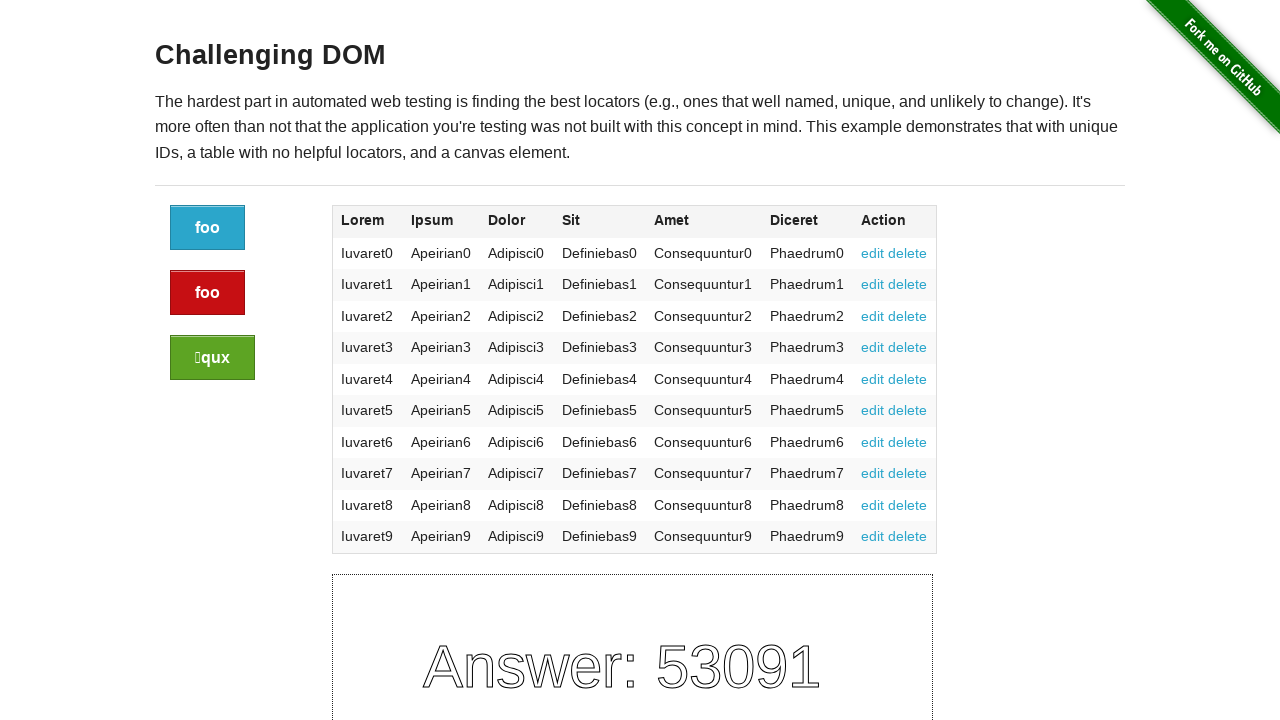

Checked table cell at row 2, column 1: 'Iuvaret1'
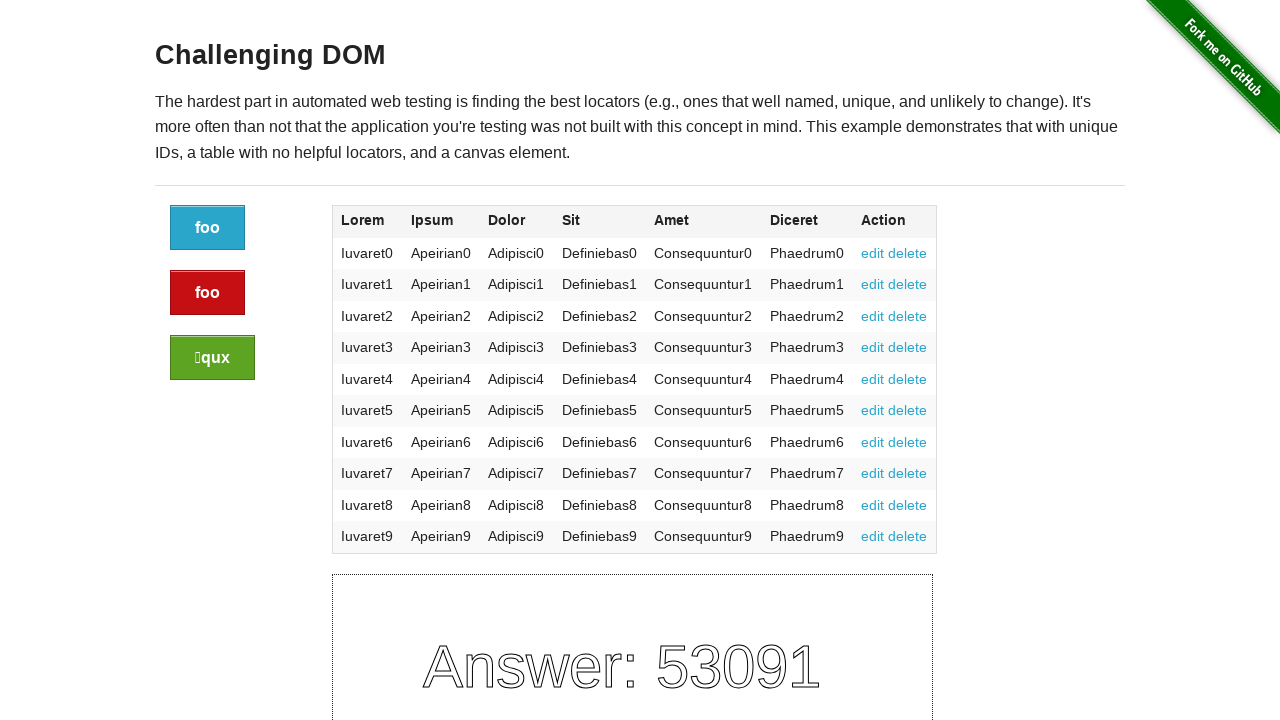

Checked table cell at row 2, column 2: 'Apeirian1'
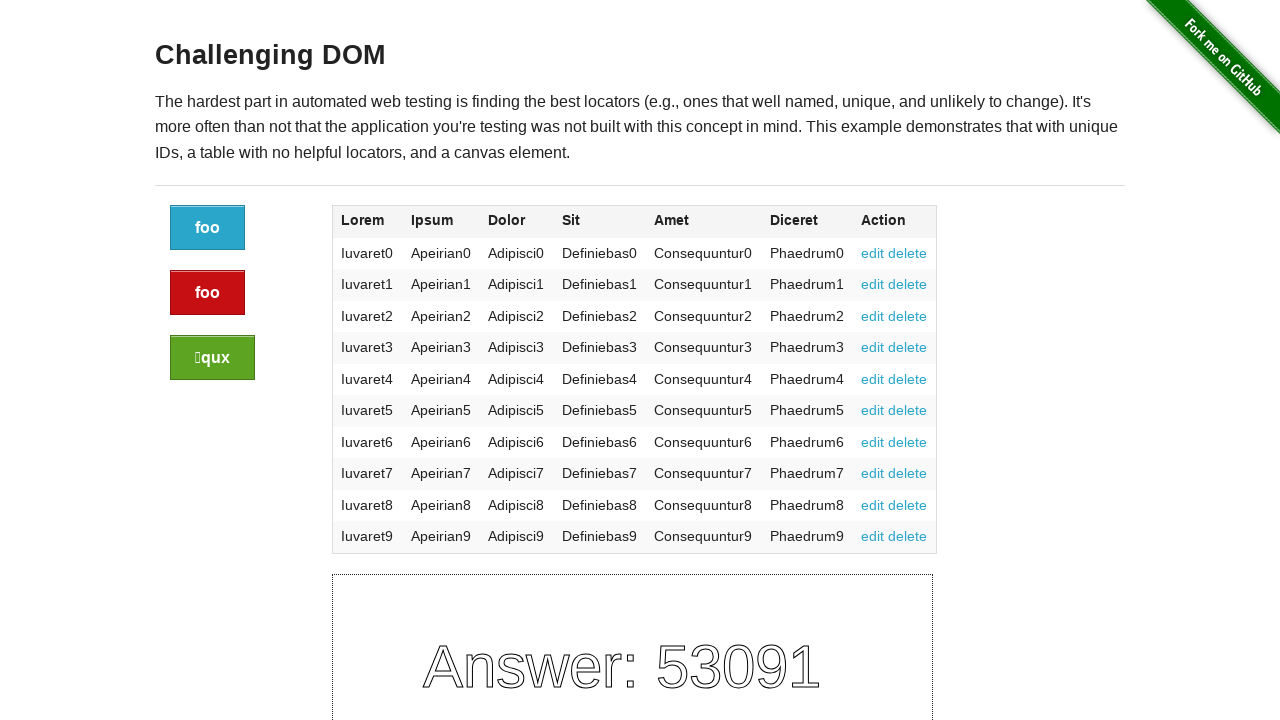

Checked table cell at row 2, column 3: 'Adipisci1'
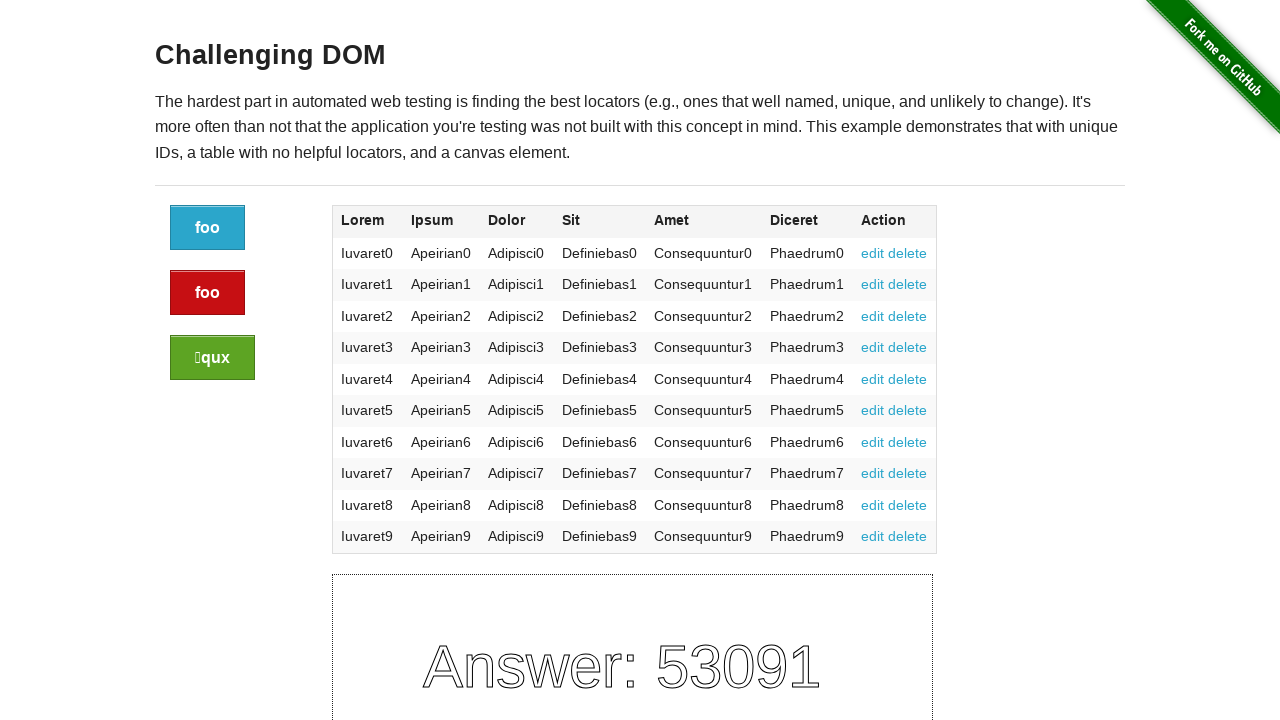

Checked table cell at row 2, column 4: 'Definiebas1'
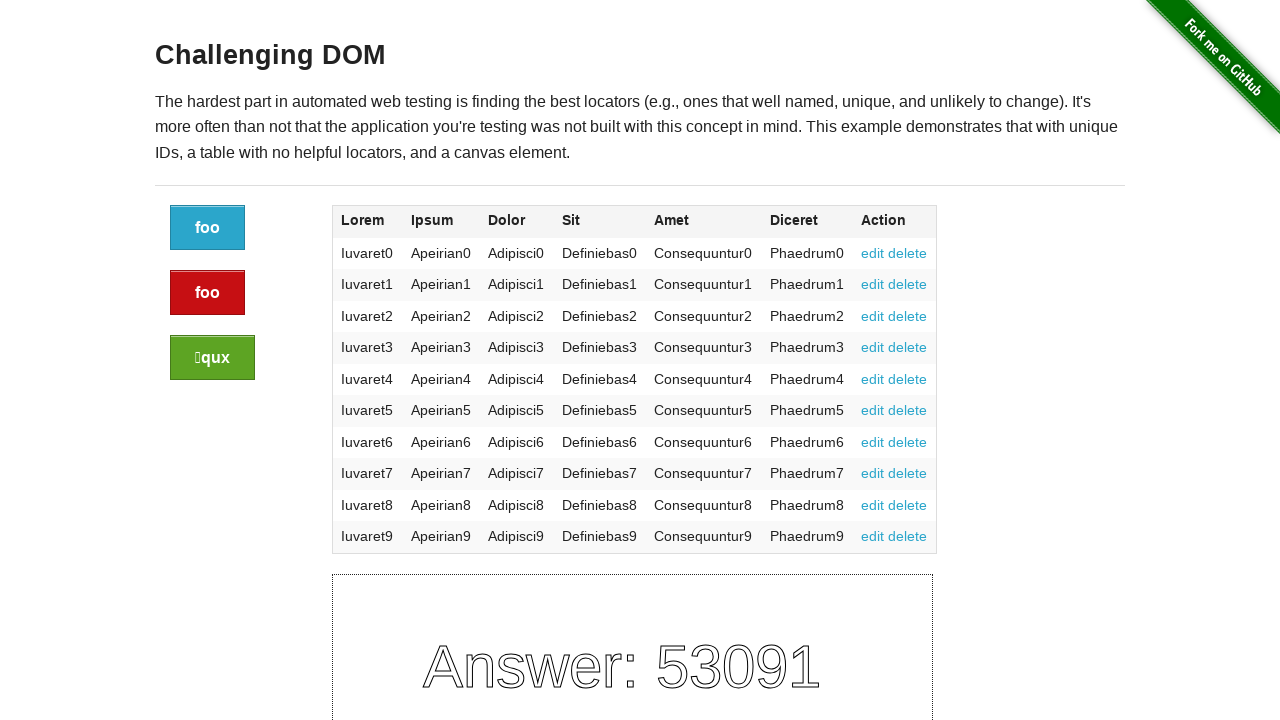

Checked table cell at row 2, column 5: 'Consequuntur1'
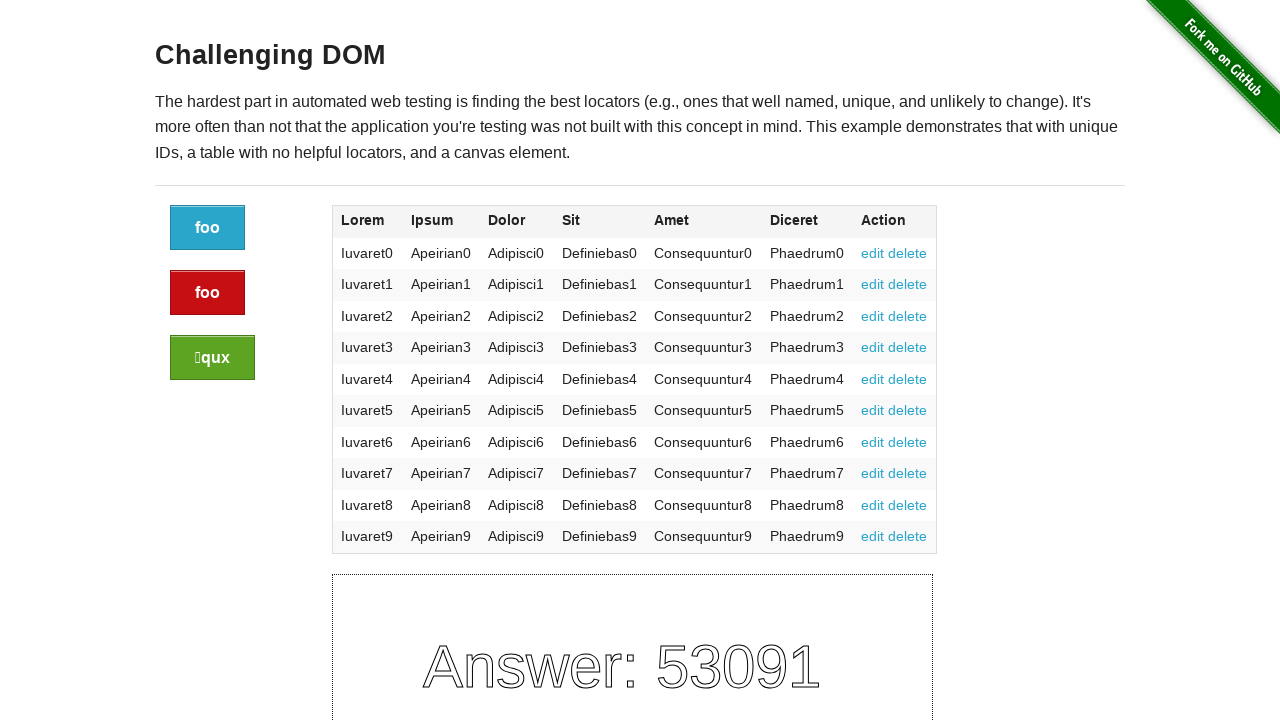

Checked table cell at row 2, column 6: 'Phaedrum1'
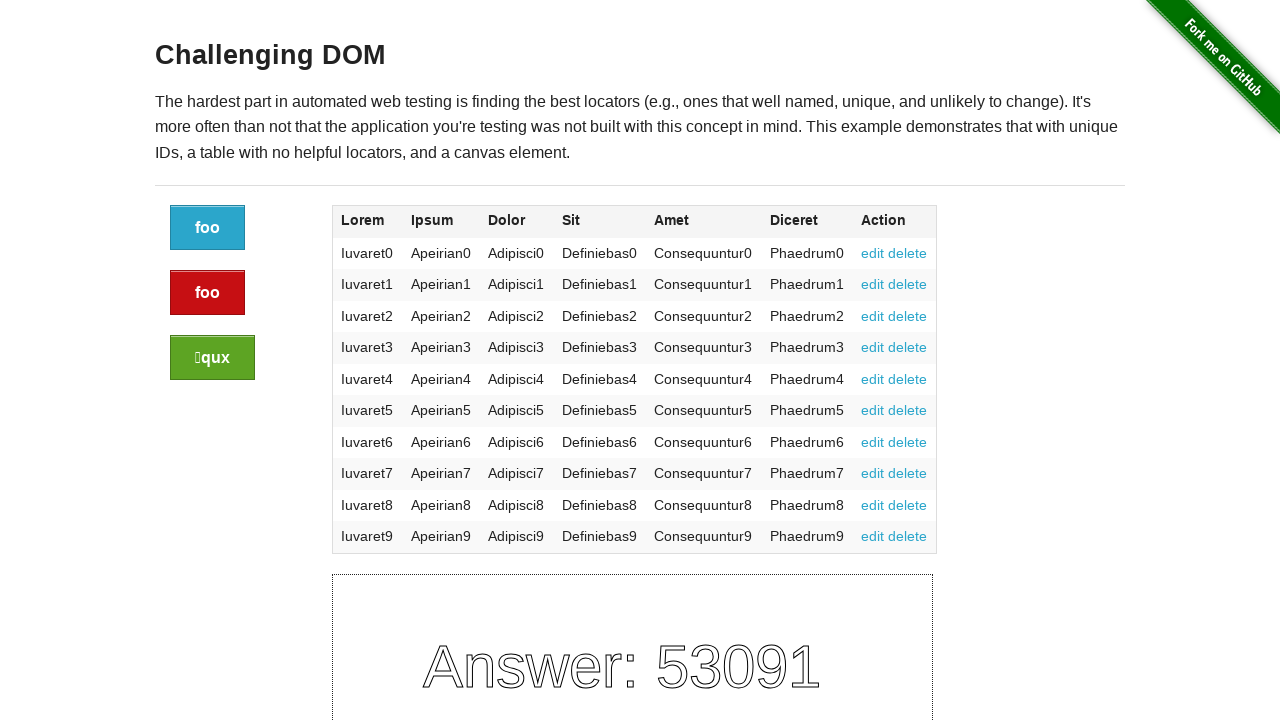

Checked table cell at row 2, column 7: '
                edit
                delete
              '
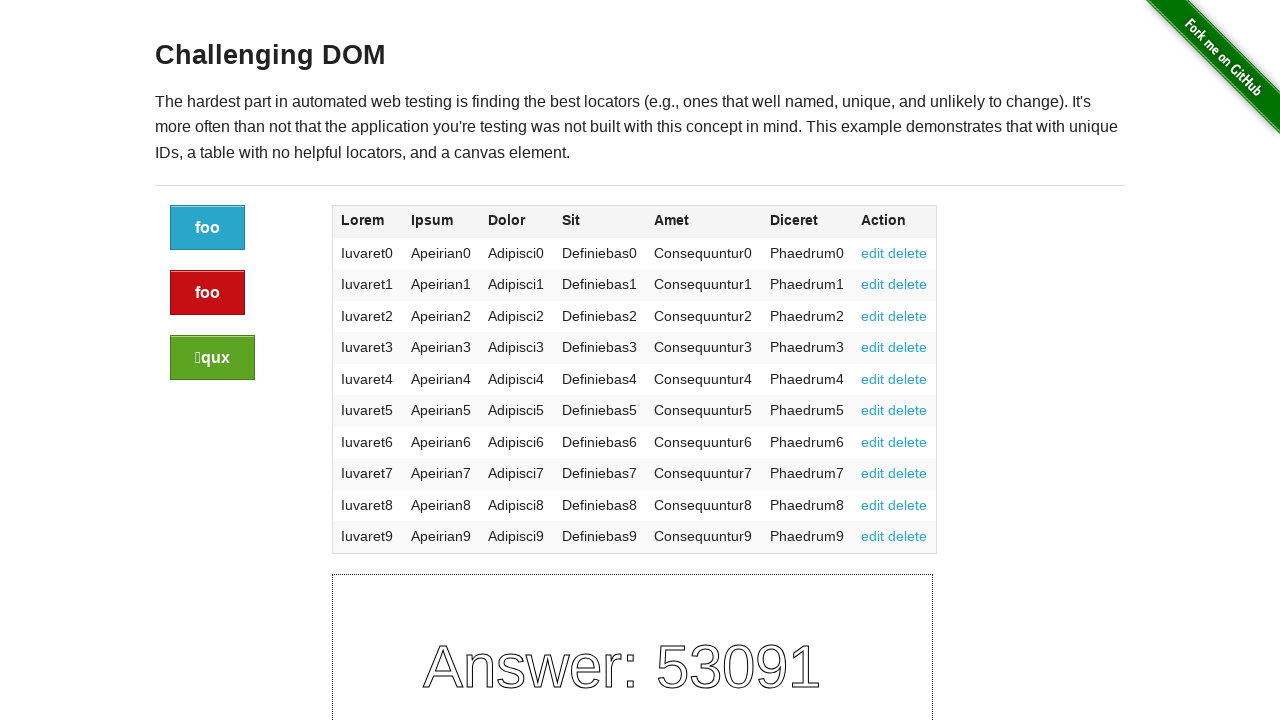

Checked table cell at row 3, column 1: 'Iuvaret2'
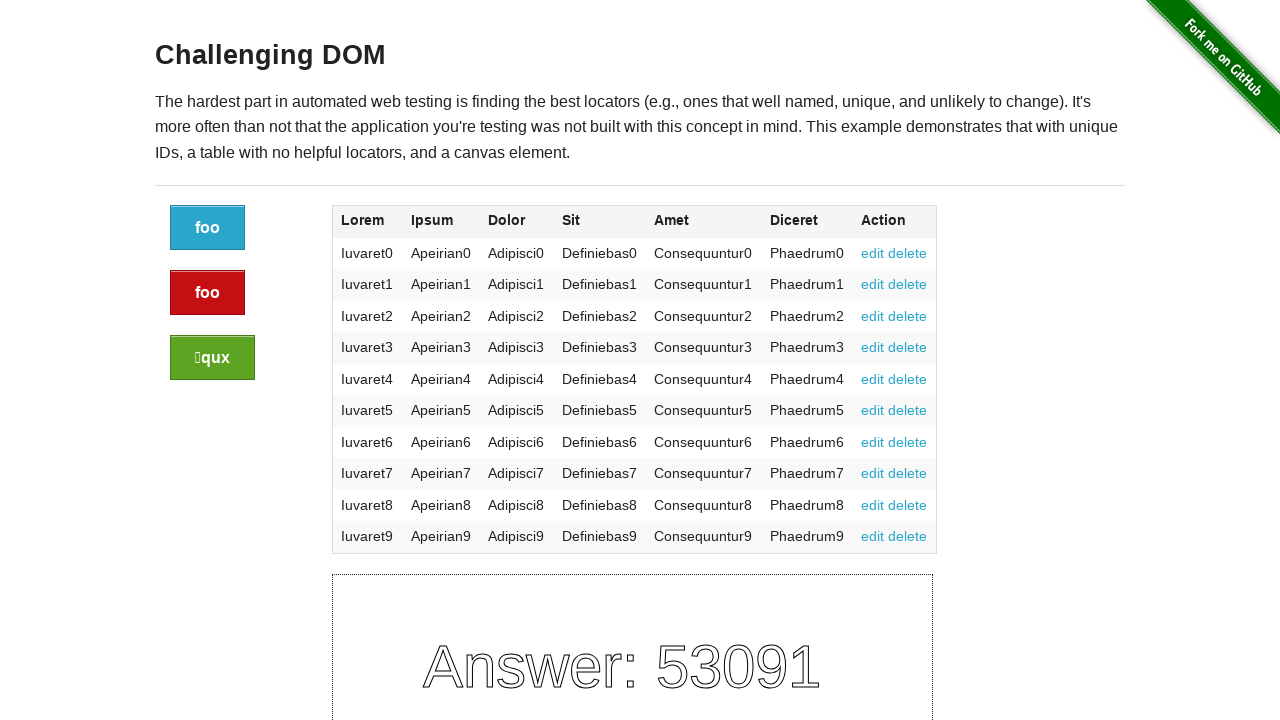

Checked table cell at row 3, column 2: 'Apeirian2'
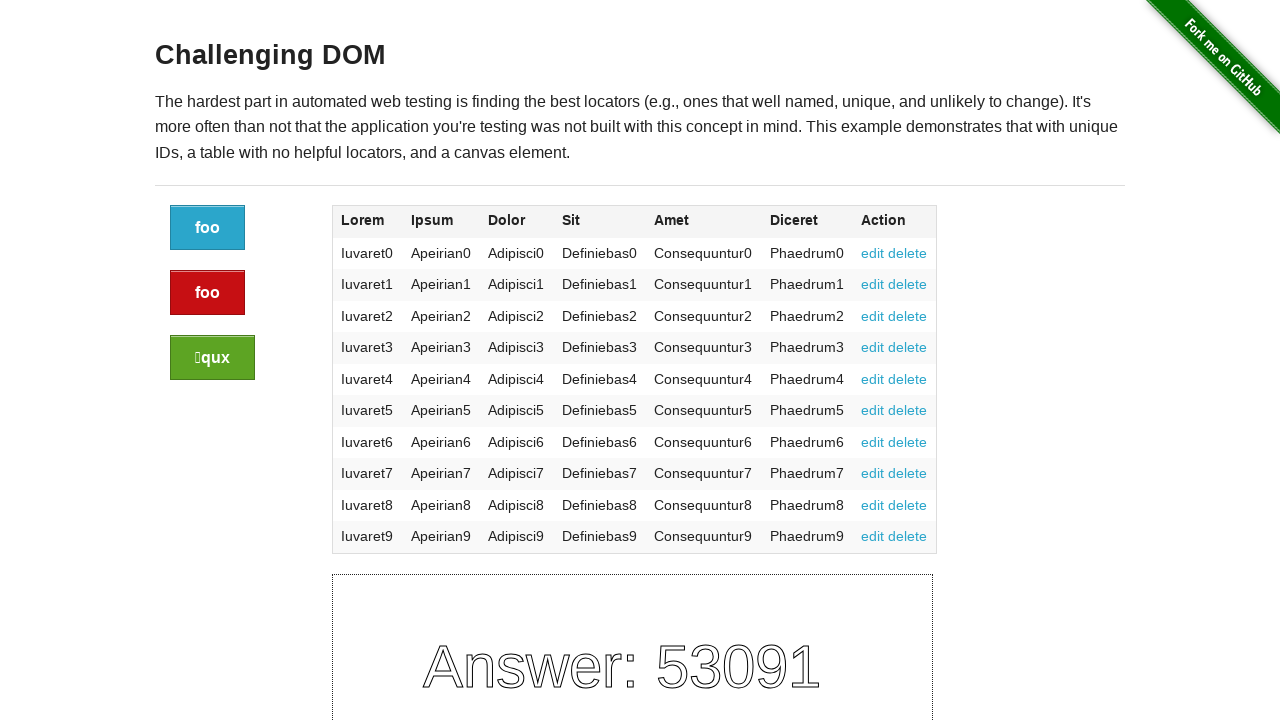

Checked table cell at row 3, column 3: 'Adipisci2'
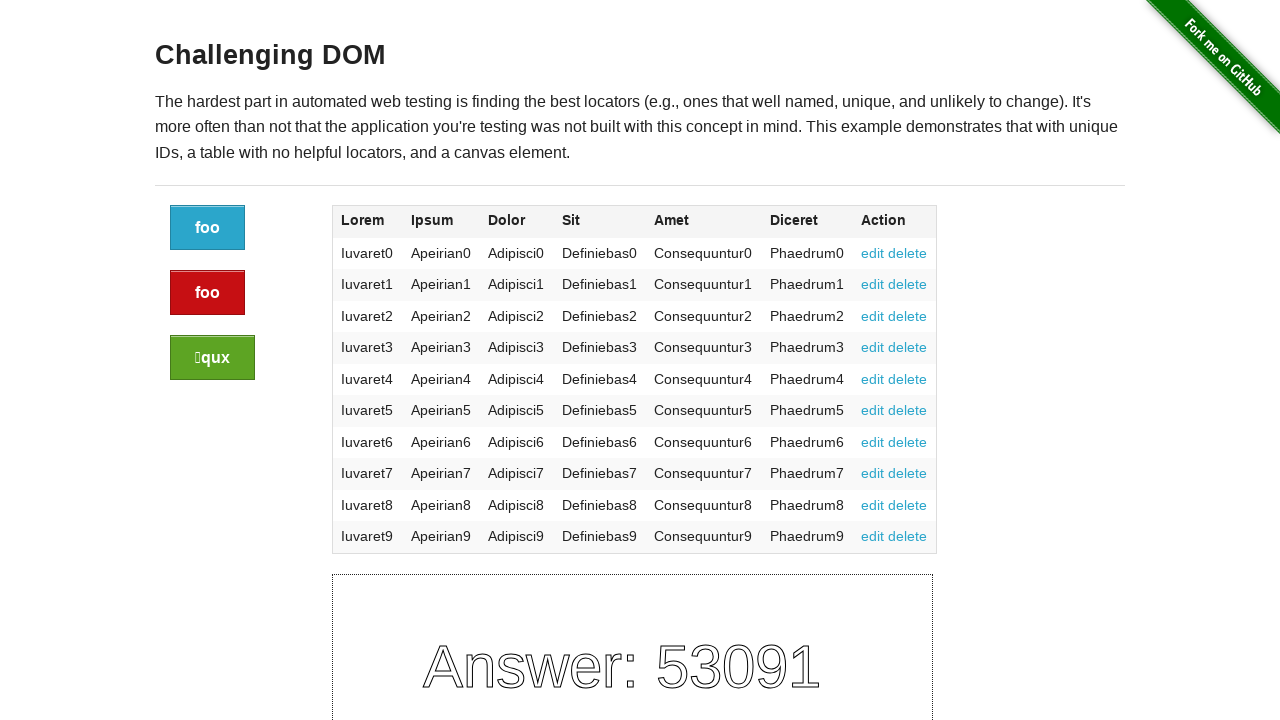

Checked table cell at row 3, column 4: 'Definiebas2'
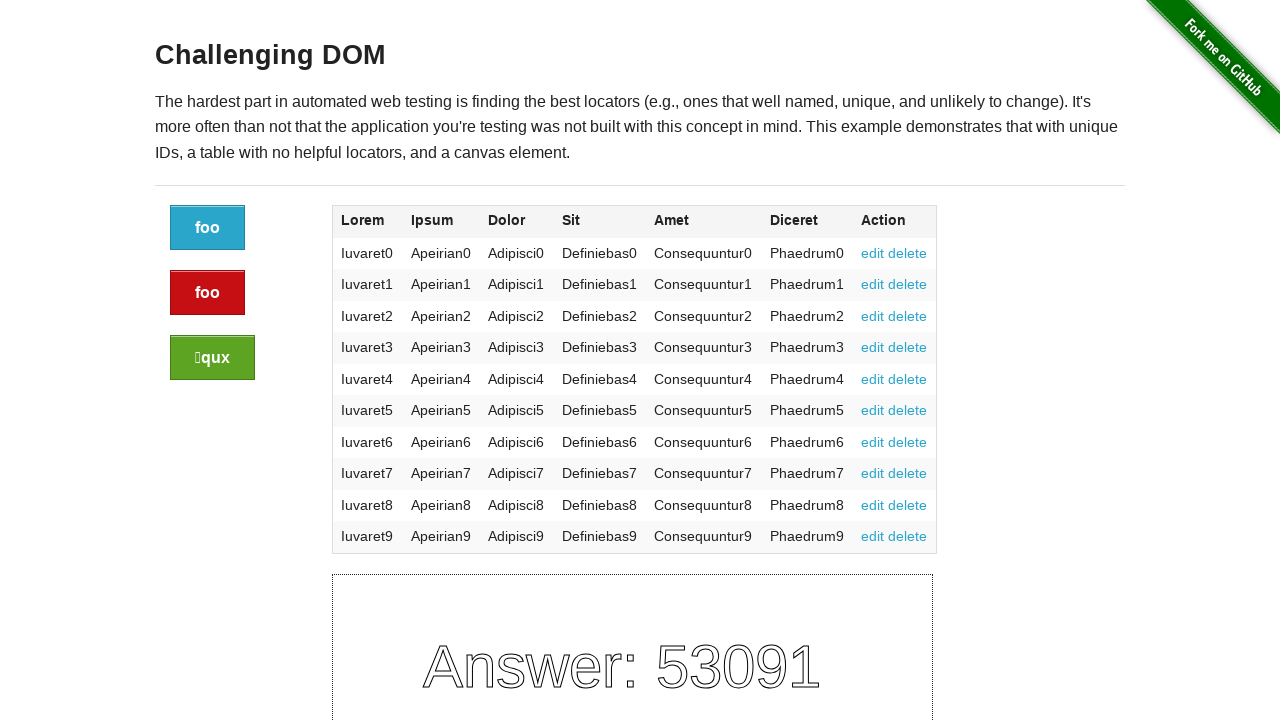

Checked table cell at row 3, column 5: 'Consequuntur2'
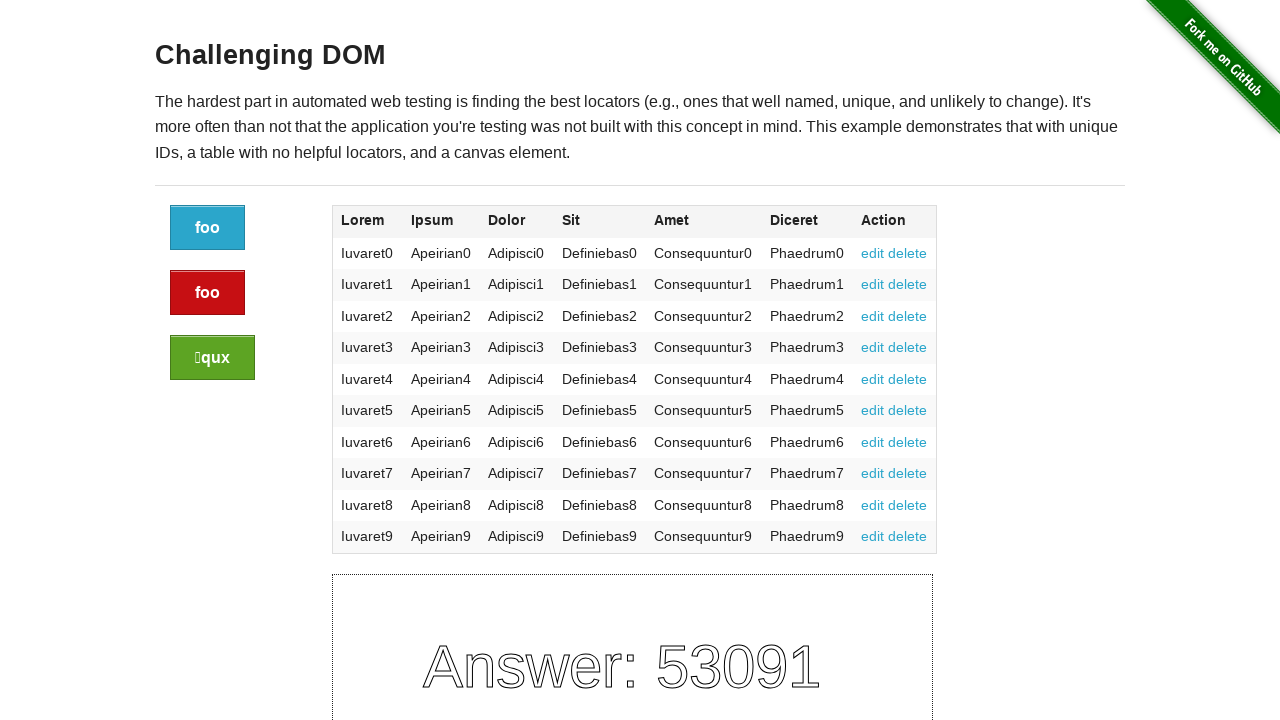

Checked table cell at row 3, column 6: 'Phaedrum2'
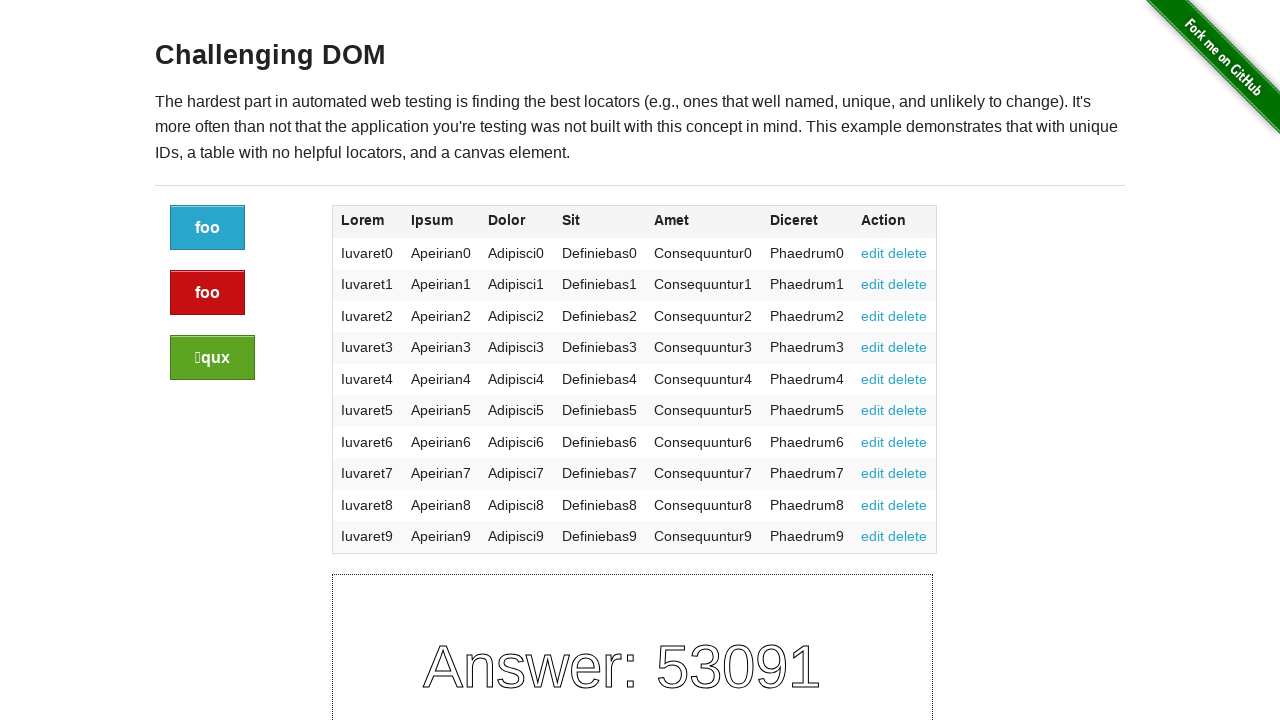

Checked table cell at row 3, column 7: '
                edit
                delete
              '
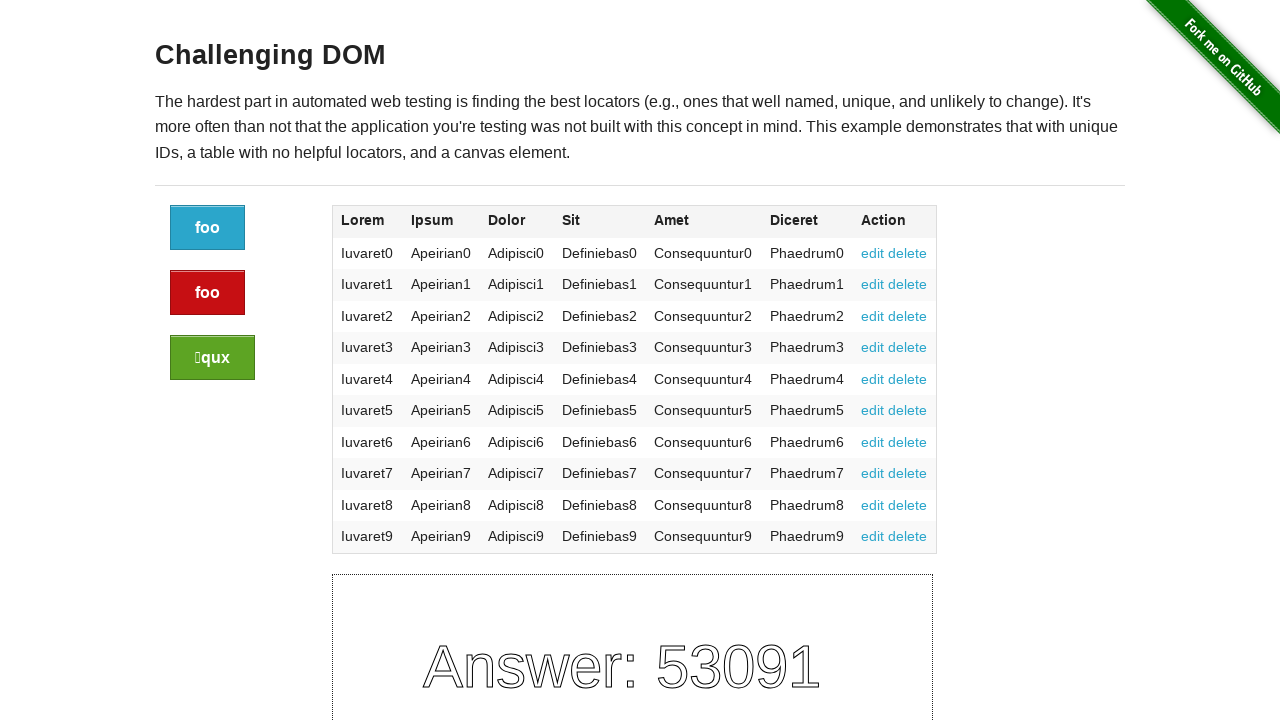

Checked table cell at row 4, column 1: 'Iuvaret3'
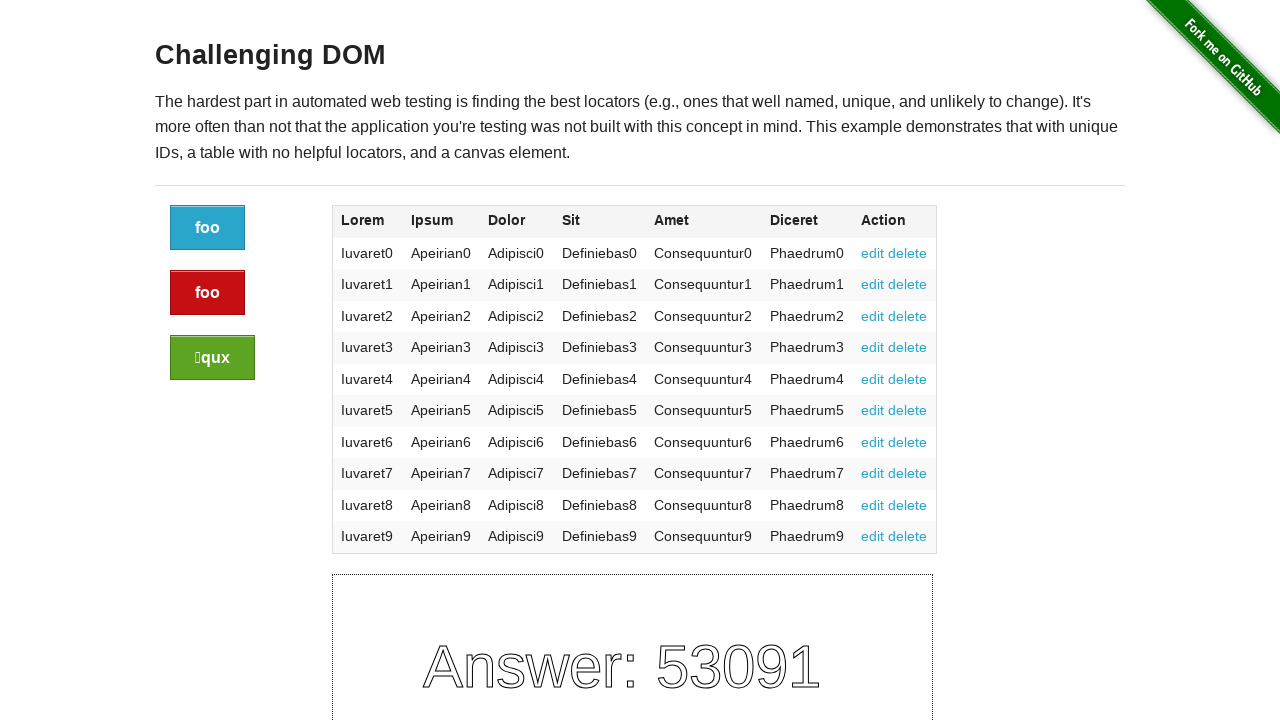

Checked table cell at row 4, column 2: 'Apeirian3'
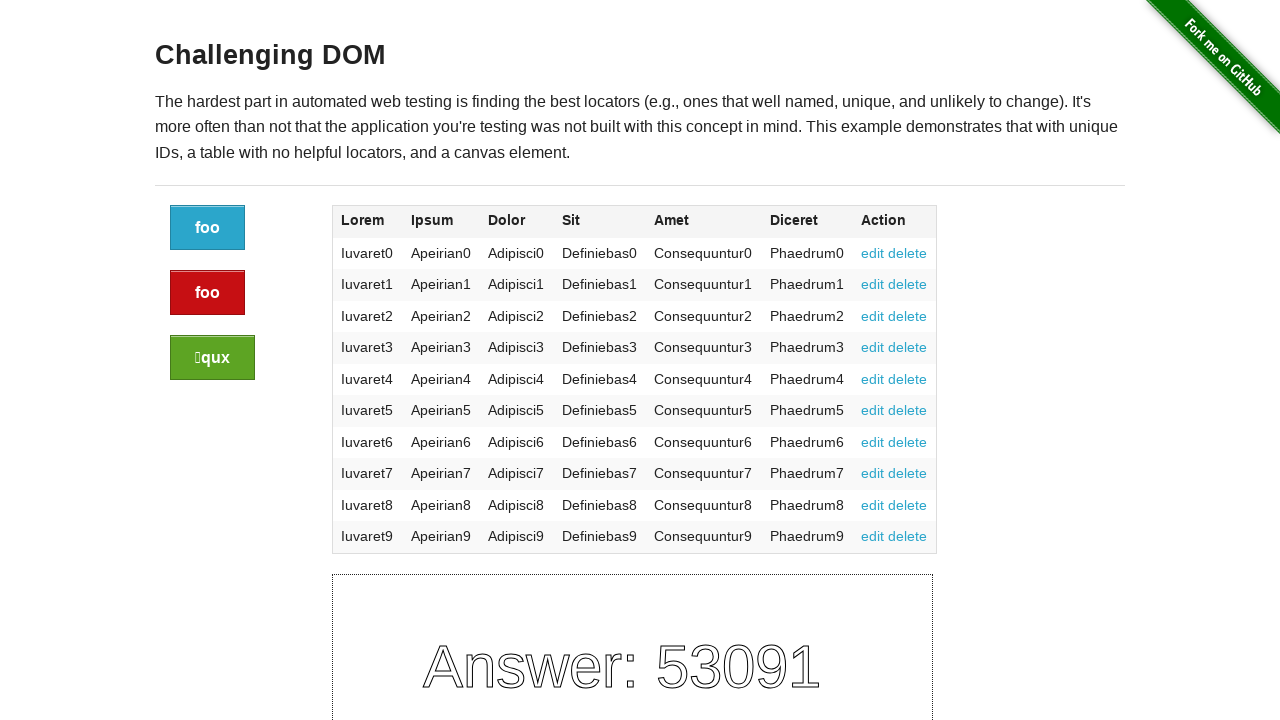

Checked table cell at row 4, column 3: 'Adipisci3'
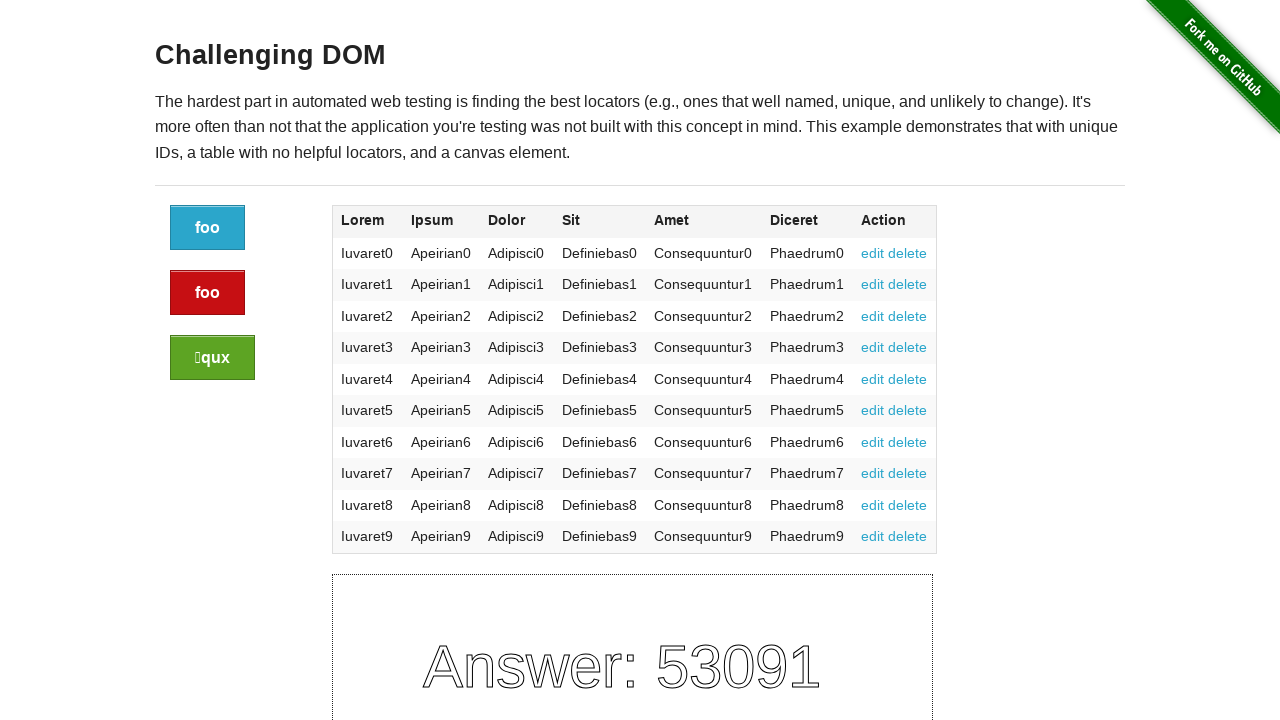

Checked table cell at row 4, column 4: 'Definiebas3'
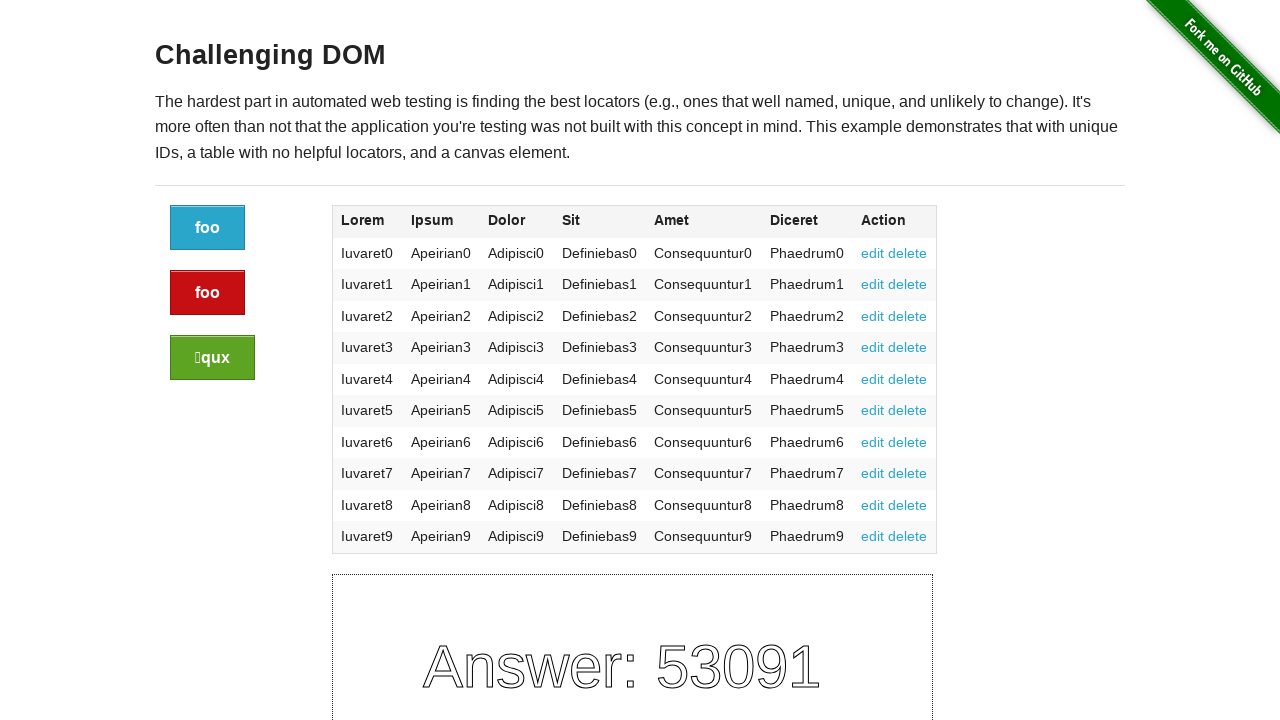

Checked table cell at row 4, column 5: 'Consequuntur3'
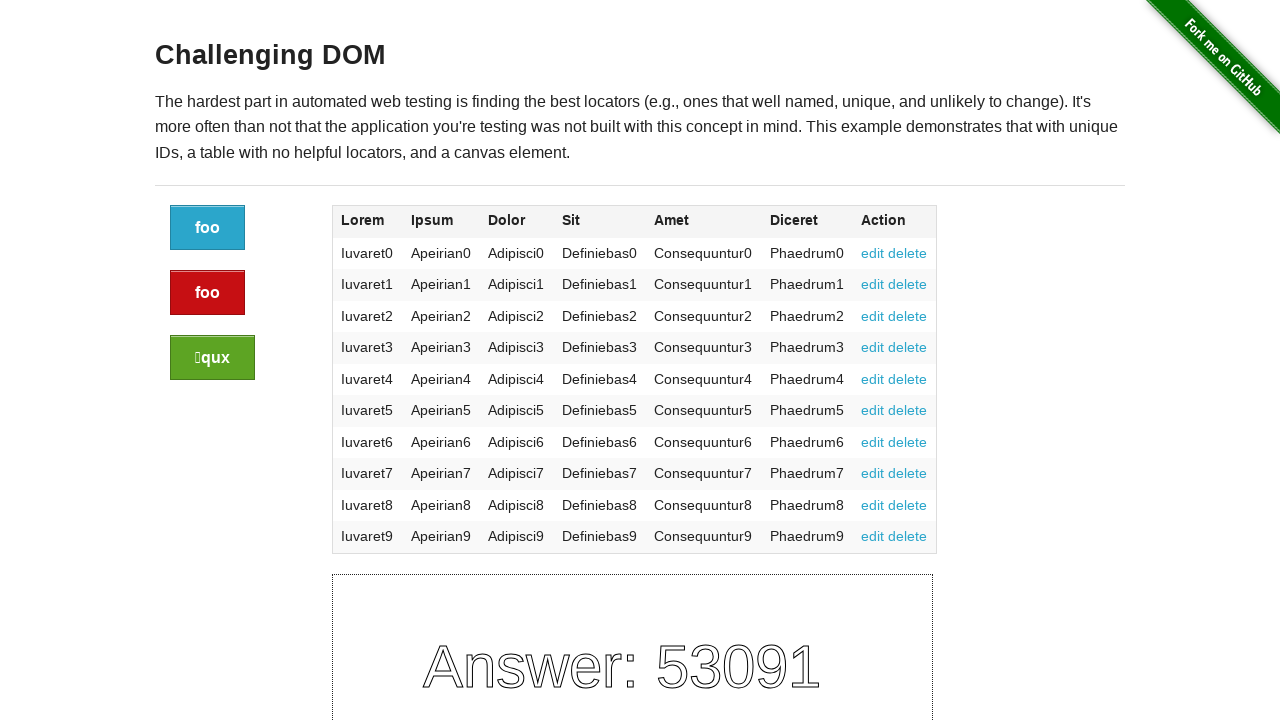

Checked table cell at row 4, column 6: 'Phaedrum3'
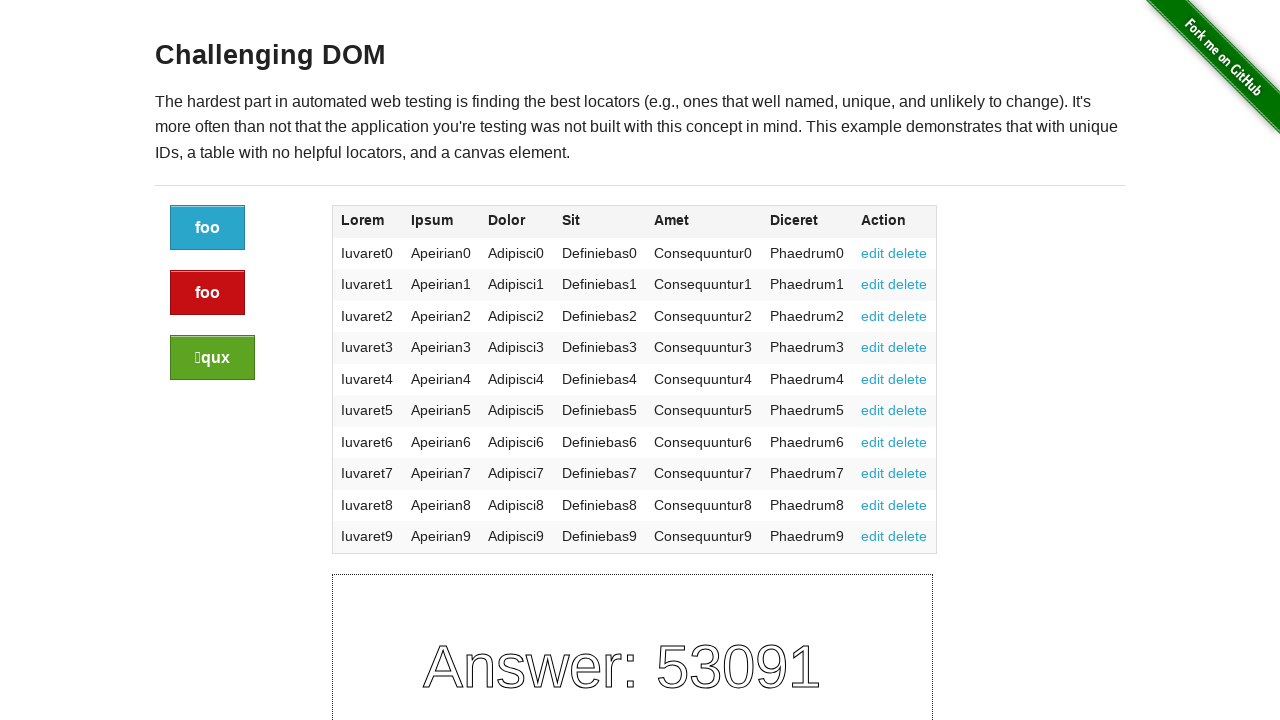

Checked table cell at row 4, column 7: '
                edit
                delete
              '
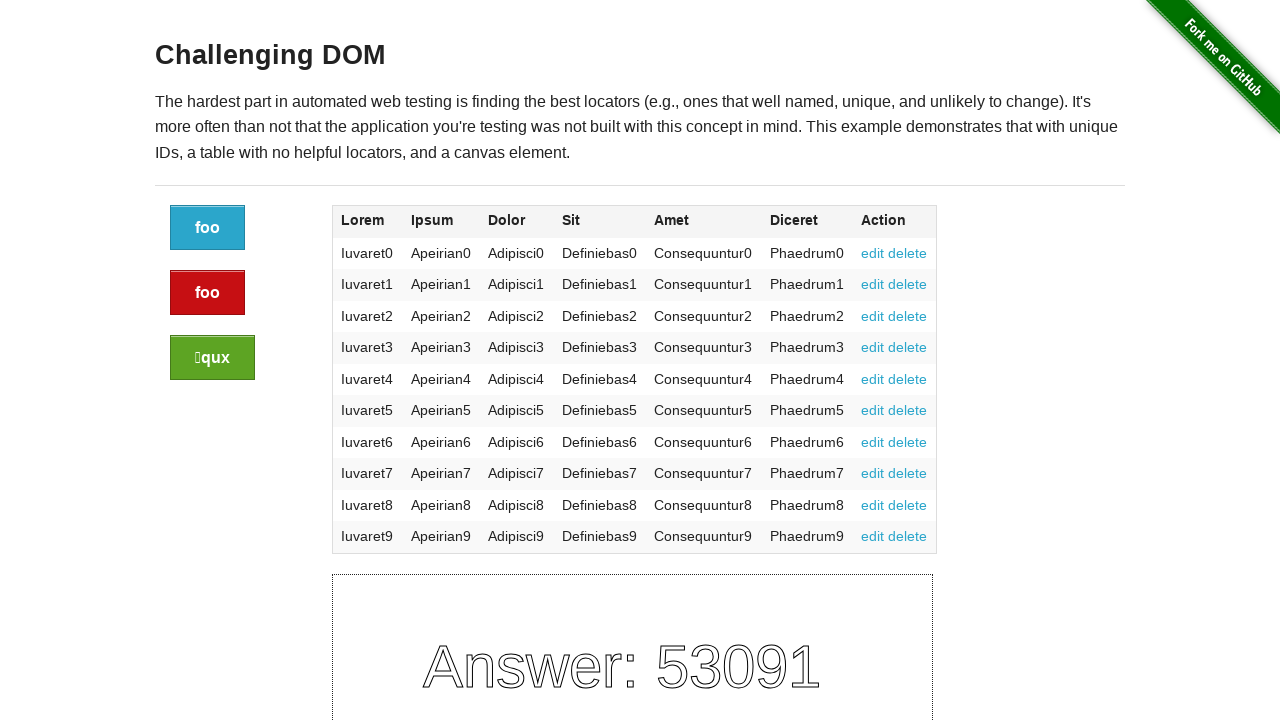

Checked table cell at row 5, column 1: 'Iuvaret4'
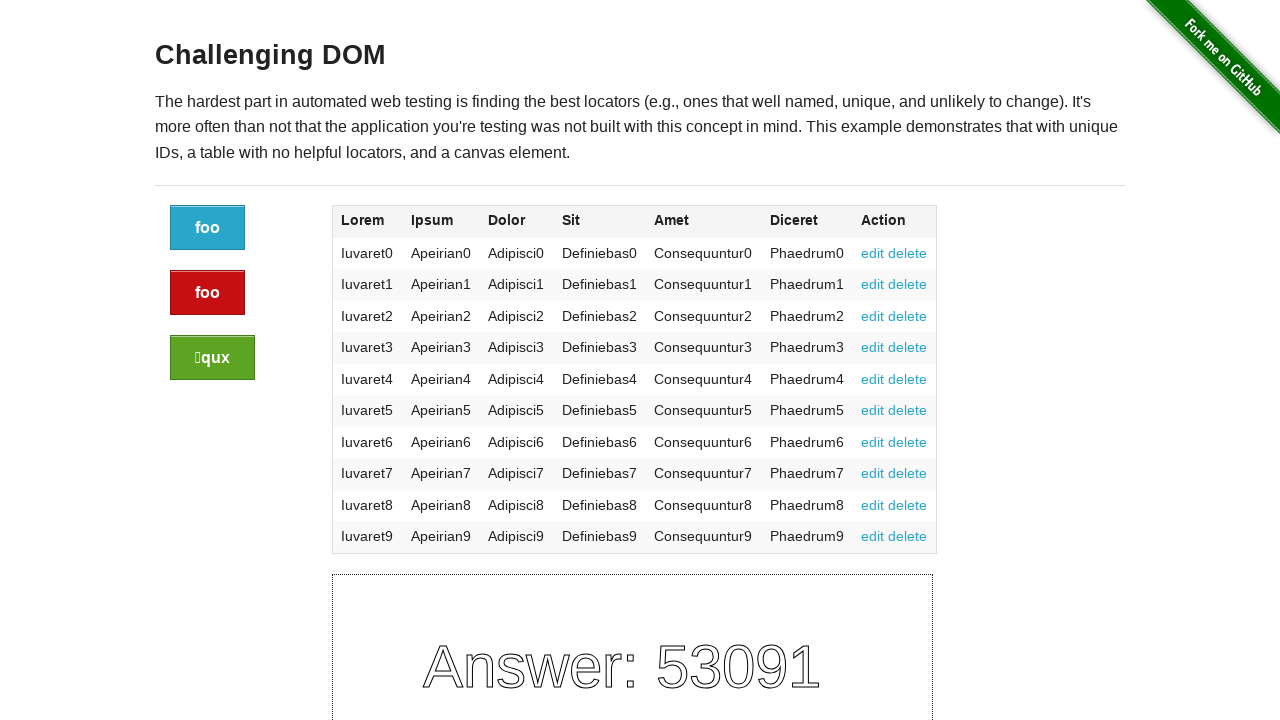

Checked table cell at row 5, column 2: 'Apeirian4'
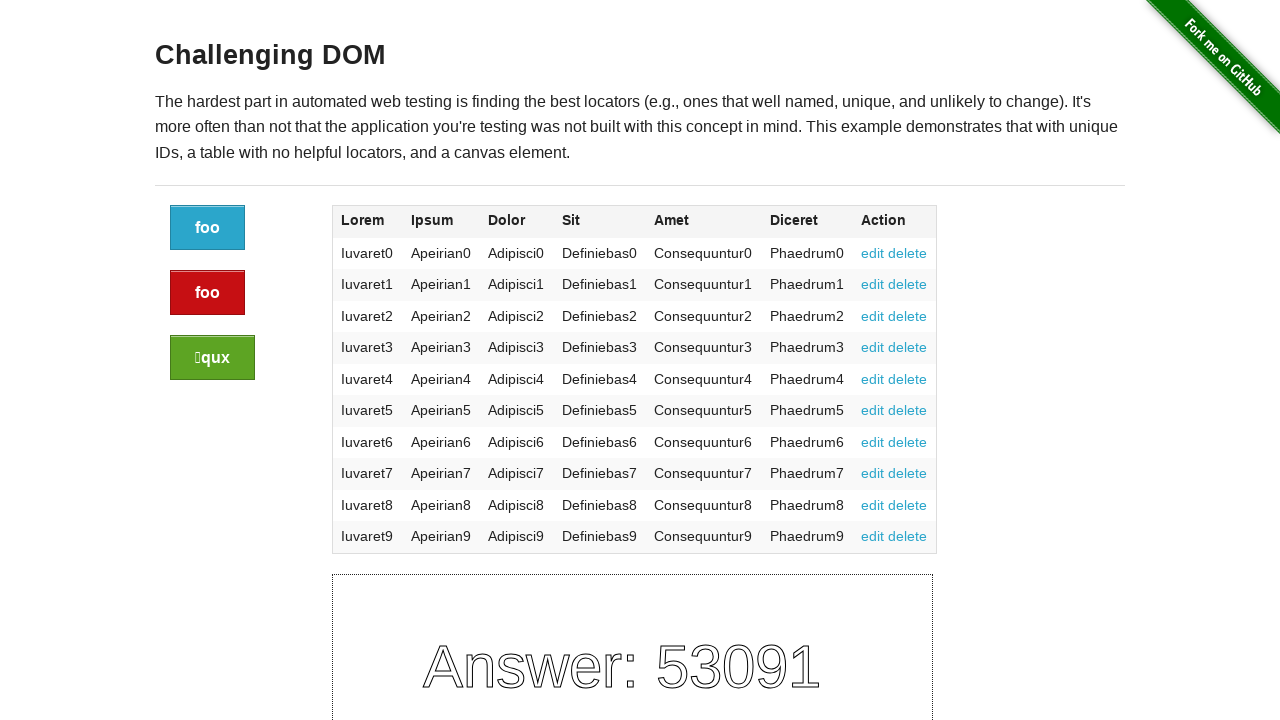

Checked table cell at row 5, column 3: 'Adipisci4'
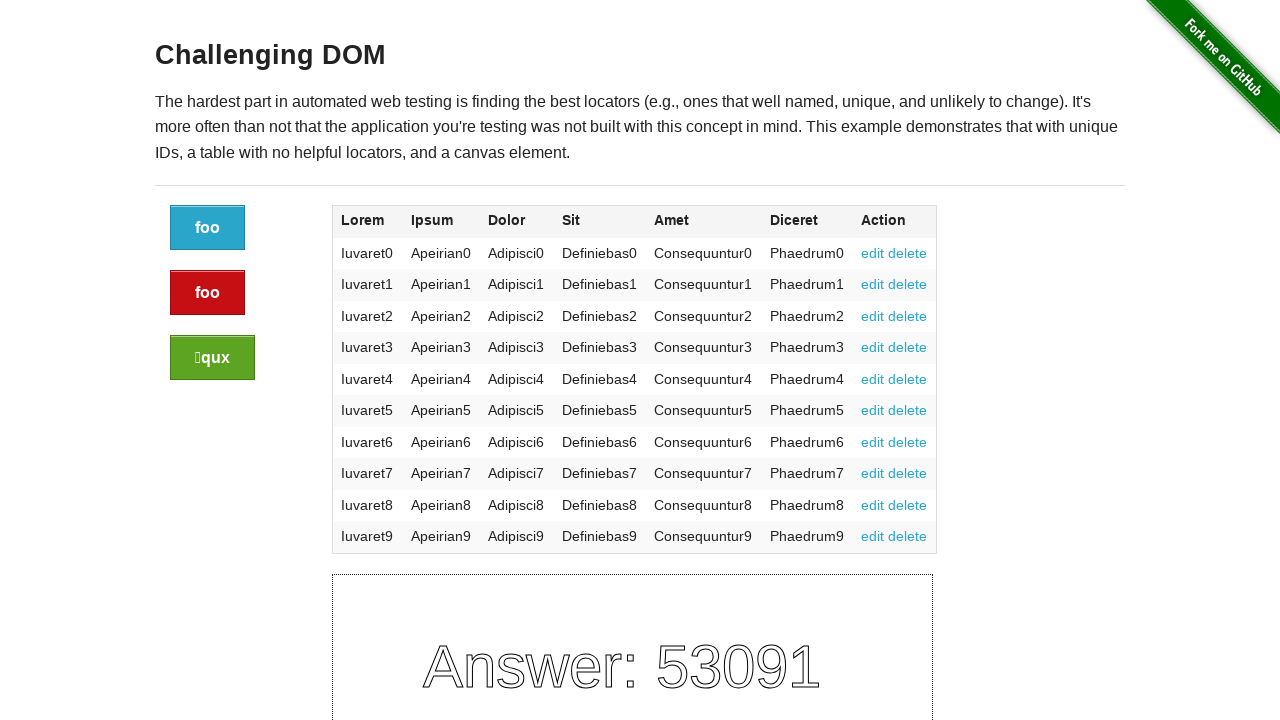

Checked table cell at row 5, column 4: 'Definiebas4'
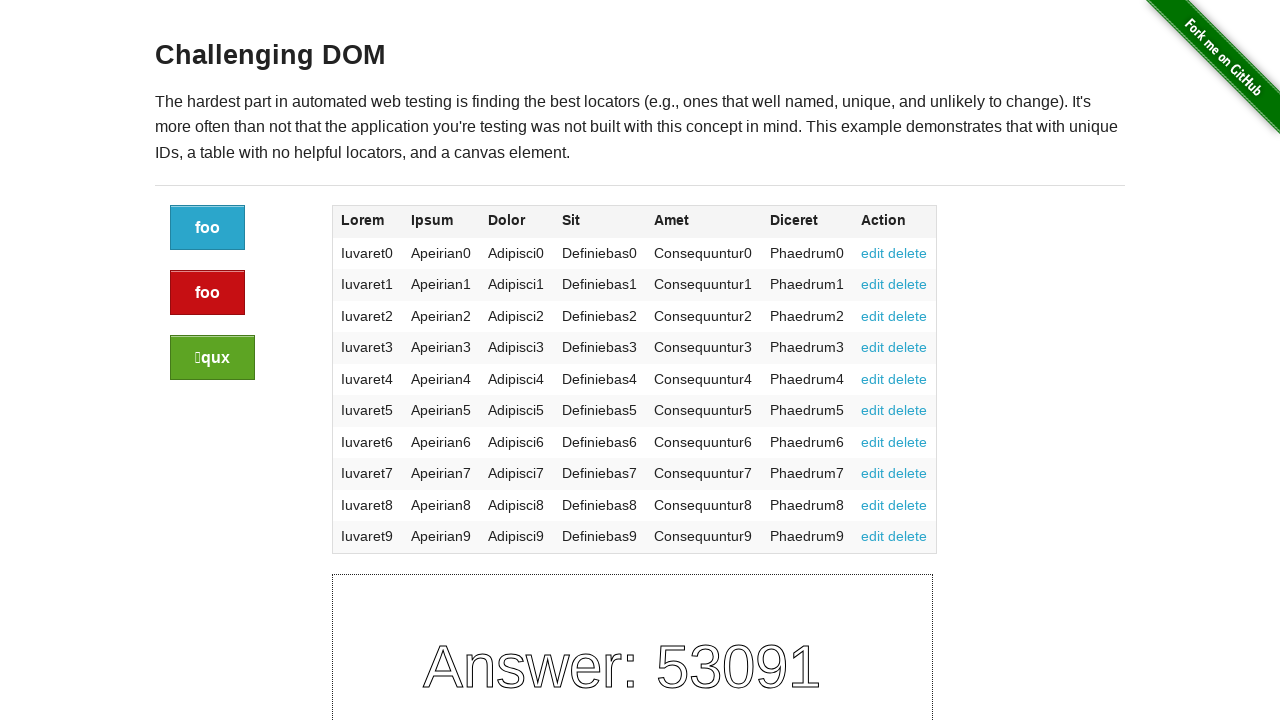

Checked table cell at row 5, column 5: 'Consequuntur4'
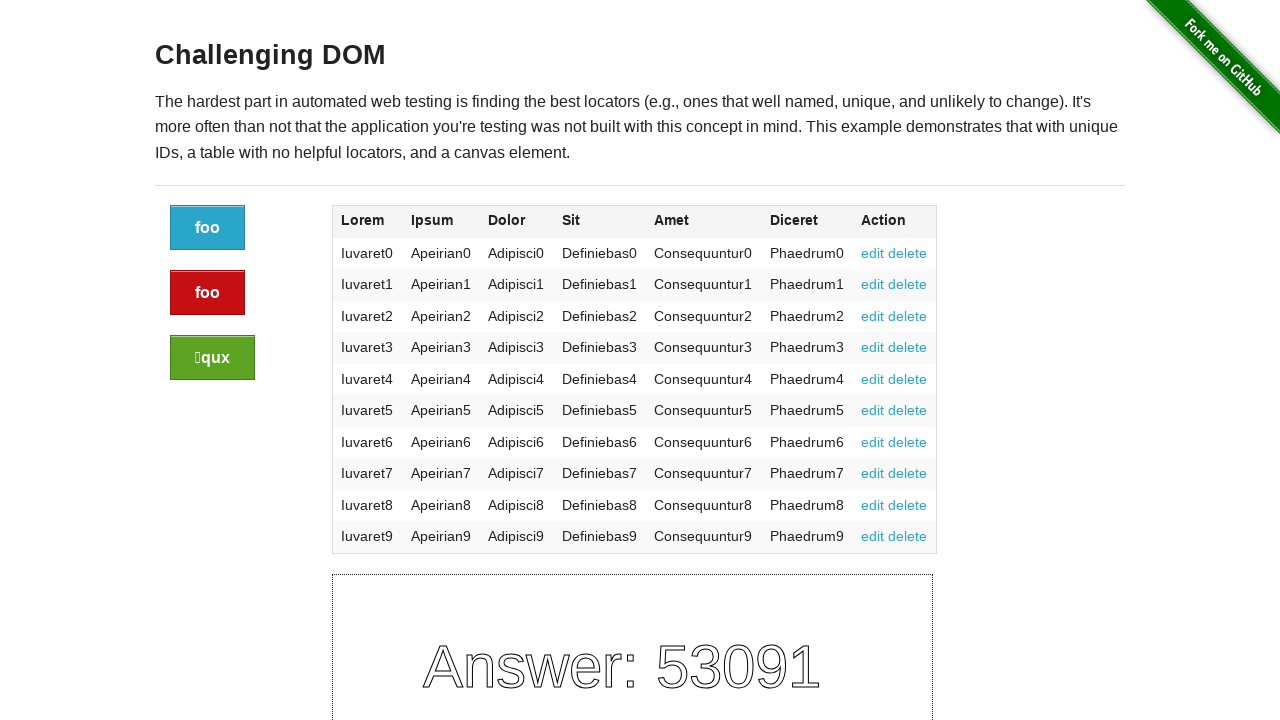

Checked table cell at row 5, column 6: 'Phaedrum4'
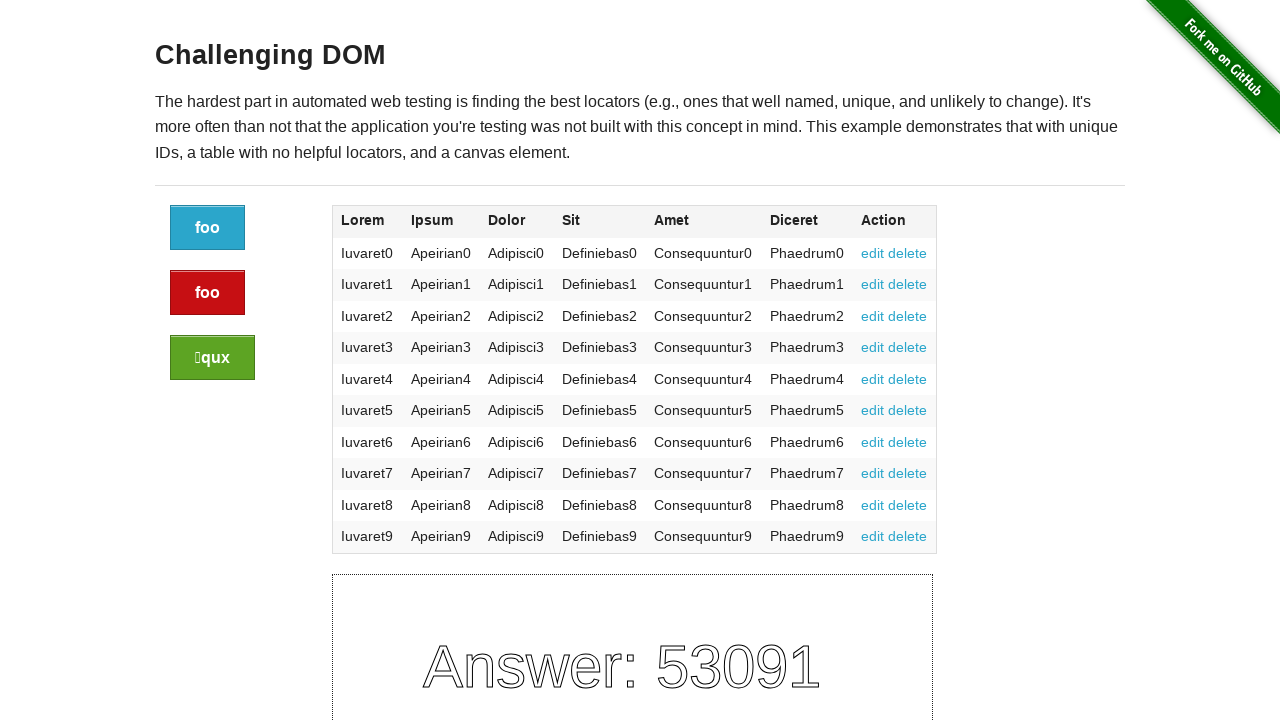

Checked table cell at row 5, column 7: '
                edit
                delete
              '
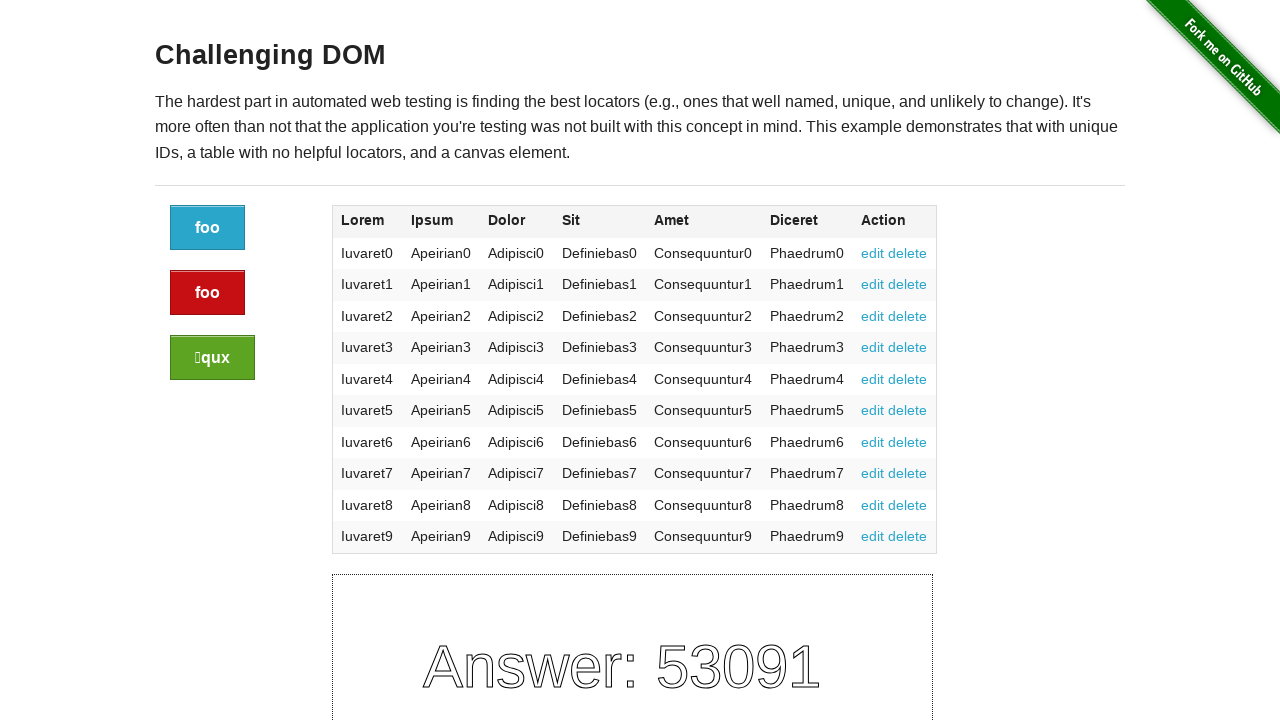

Checked table cell at row 6, column 1: 'Iuvaret5'
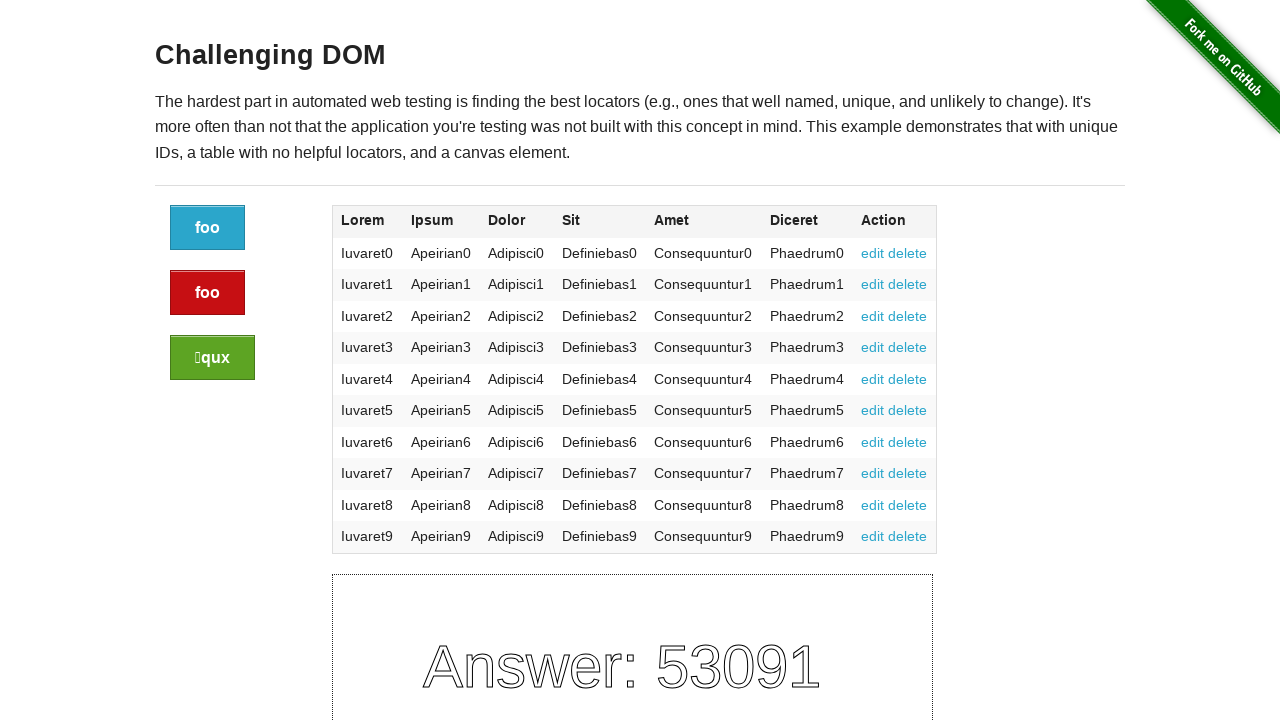

Checked table cell at row 6, column 2: 'Apeirian5'
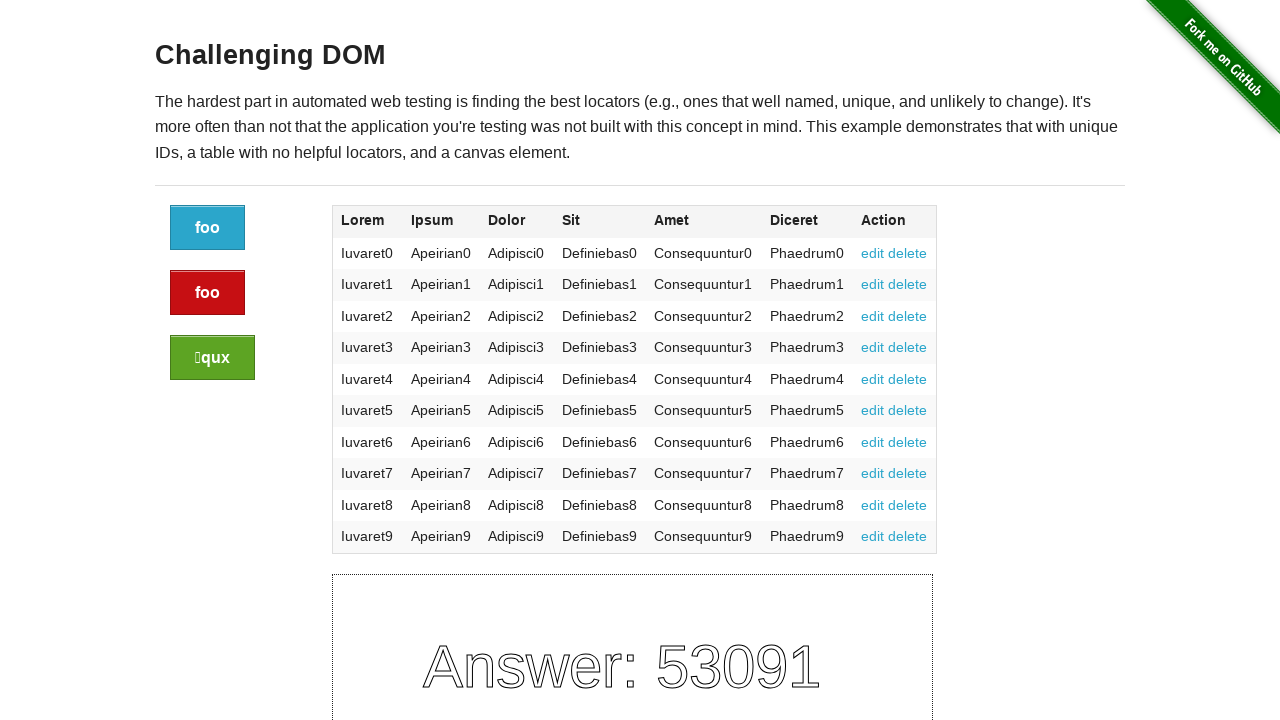

Checked table cell at row 6, column 3: 'Adipisci5'
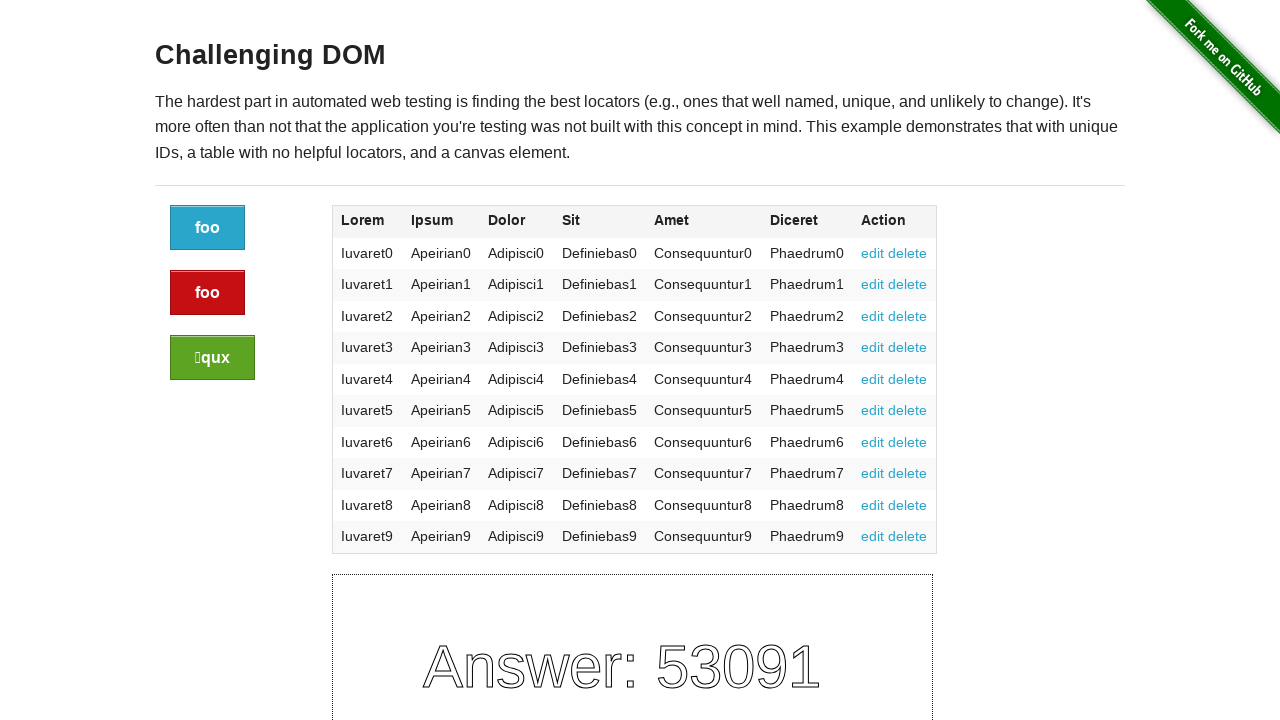

Checked table cell at row 6, column 4: 'Definiebas5'
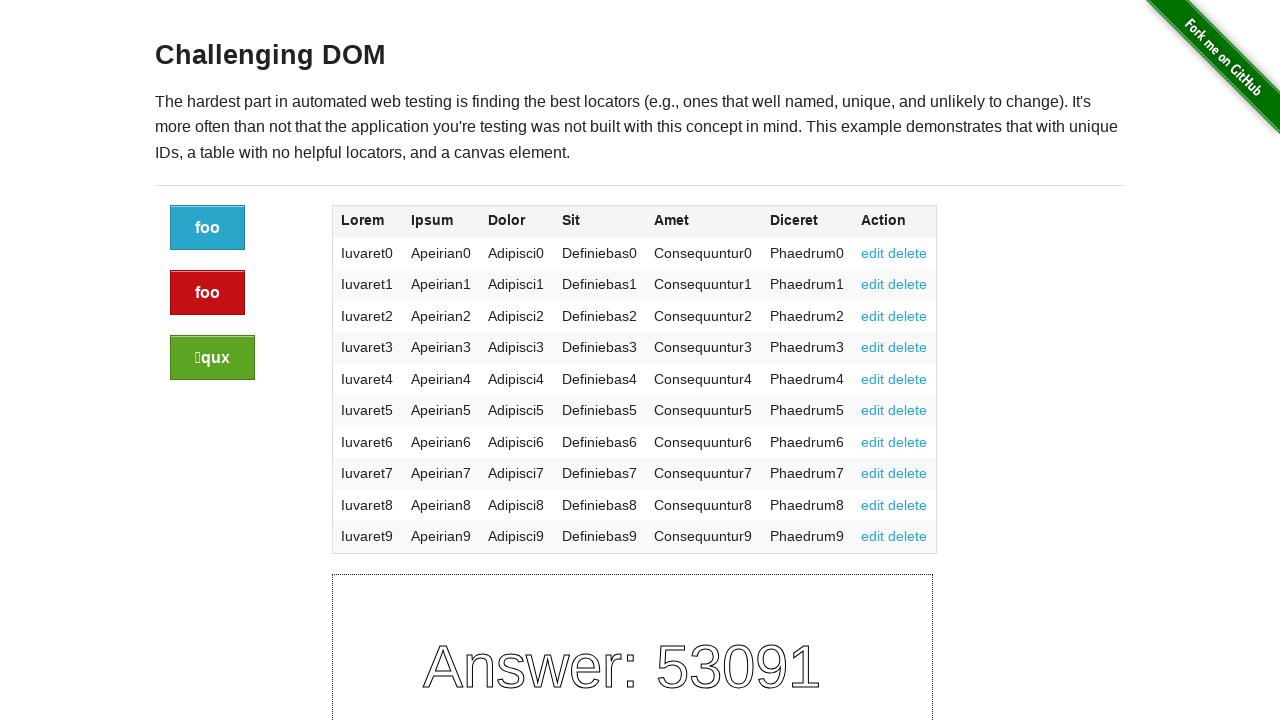

Checked table cell at row 6, column 5: 'Consequuntur5'
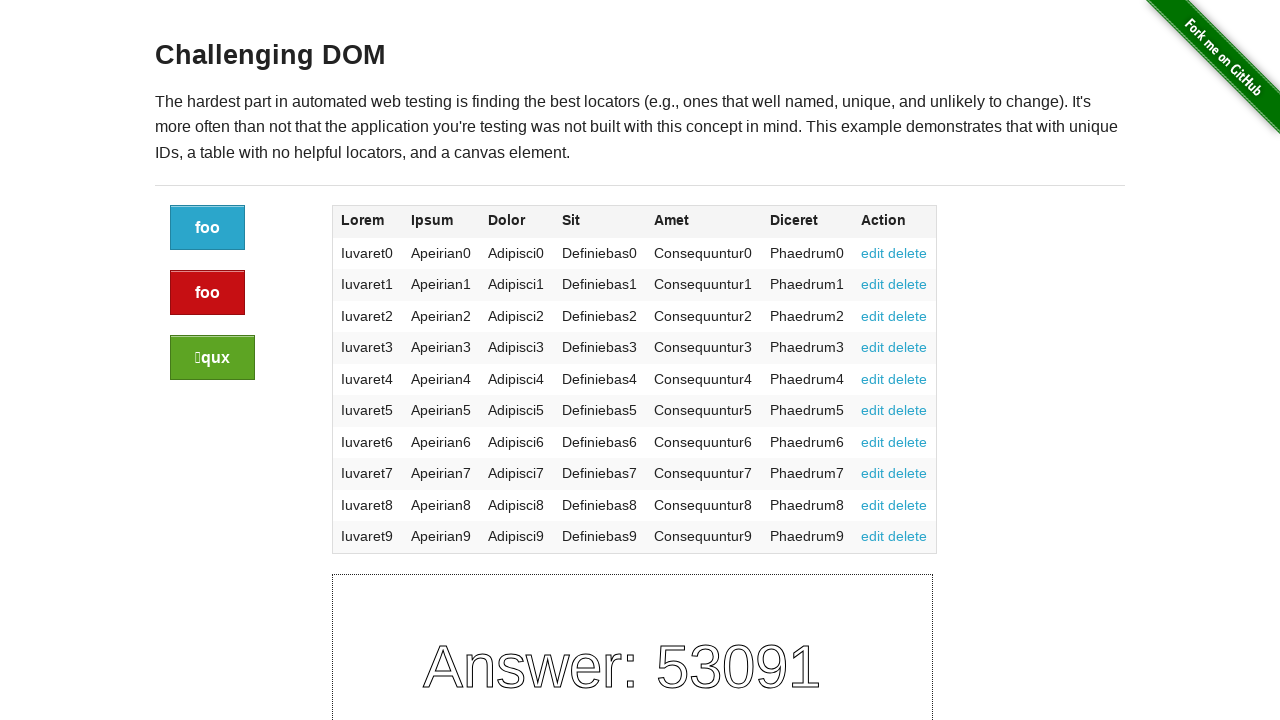

Checked table cell at row 6, column 6: 'Phaedrum5'
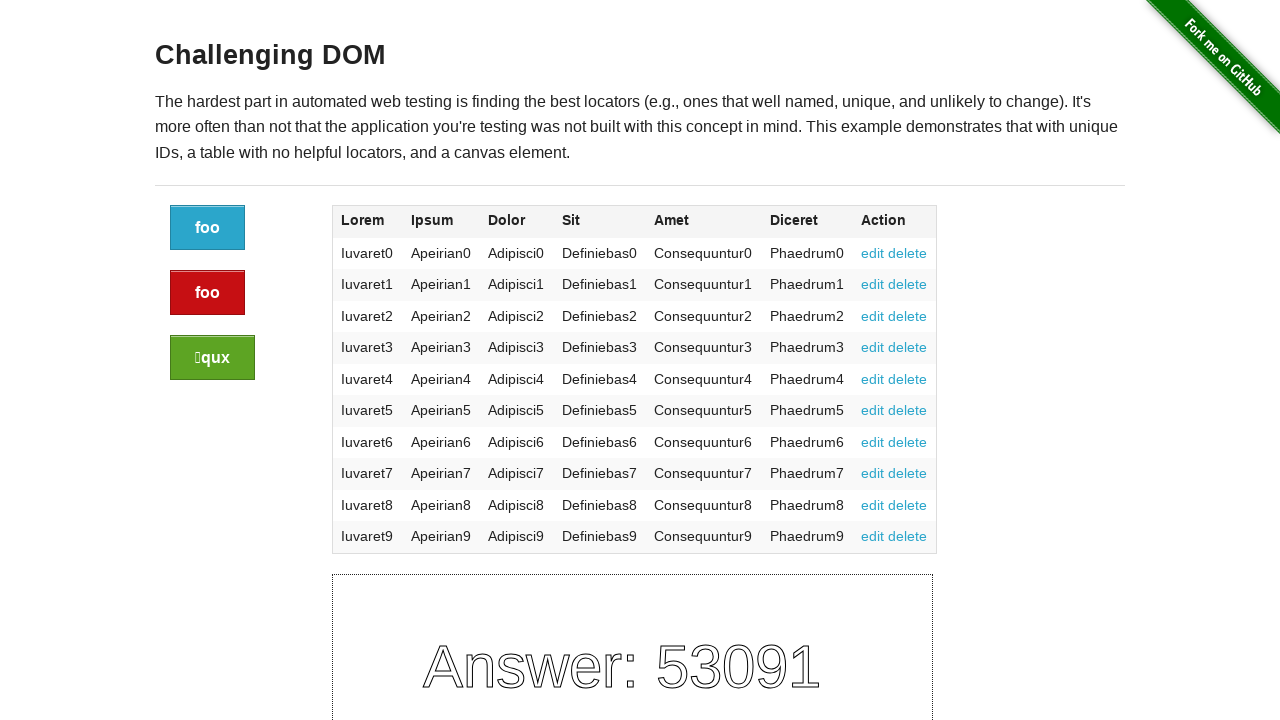

Checked table cell at row 6, column 7: '
                edit
                delete
              '
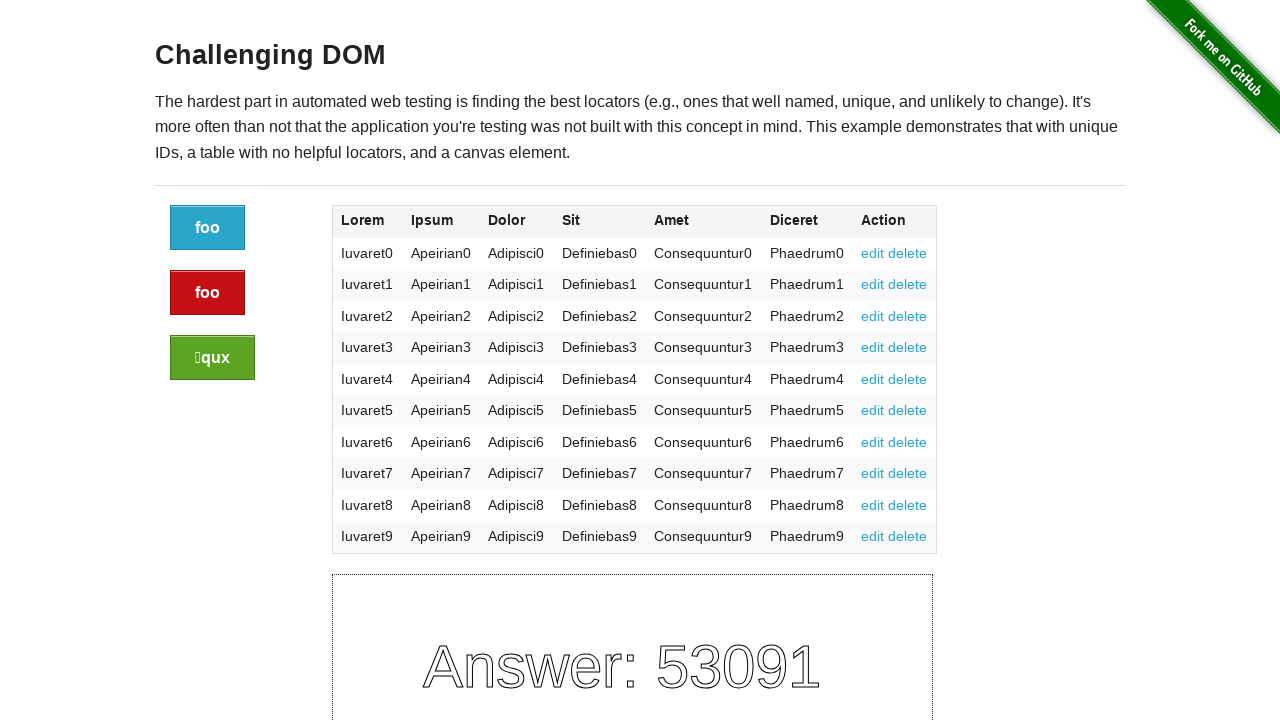

Checked table cell at row 7, column 1: 'Iuvaret6'
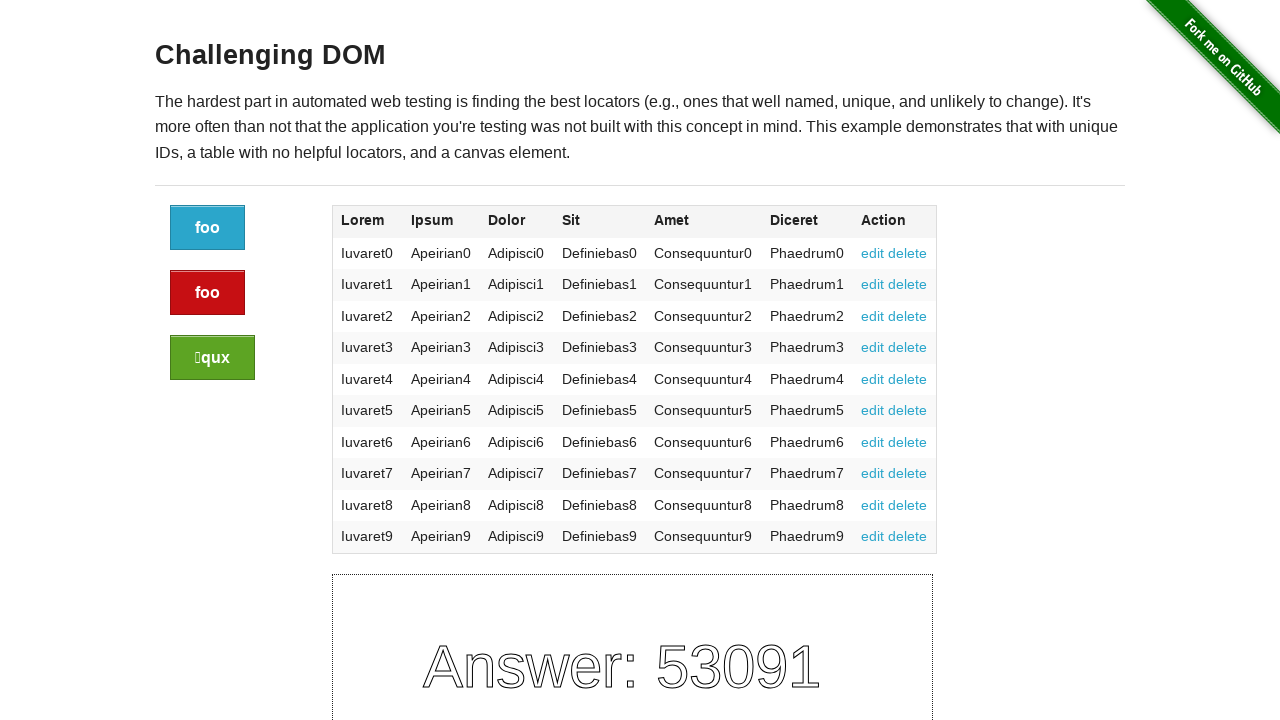

Checked table cell at row 7, column 2: 'Apeirian6'
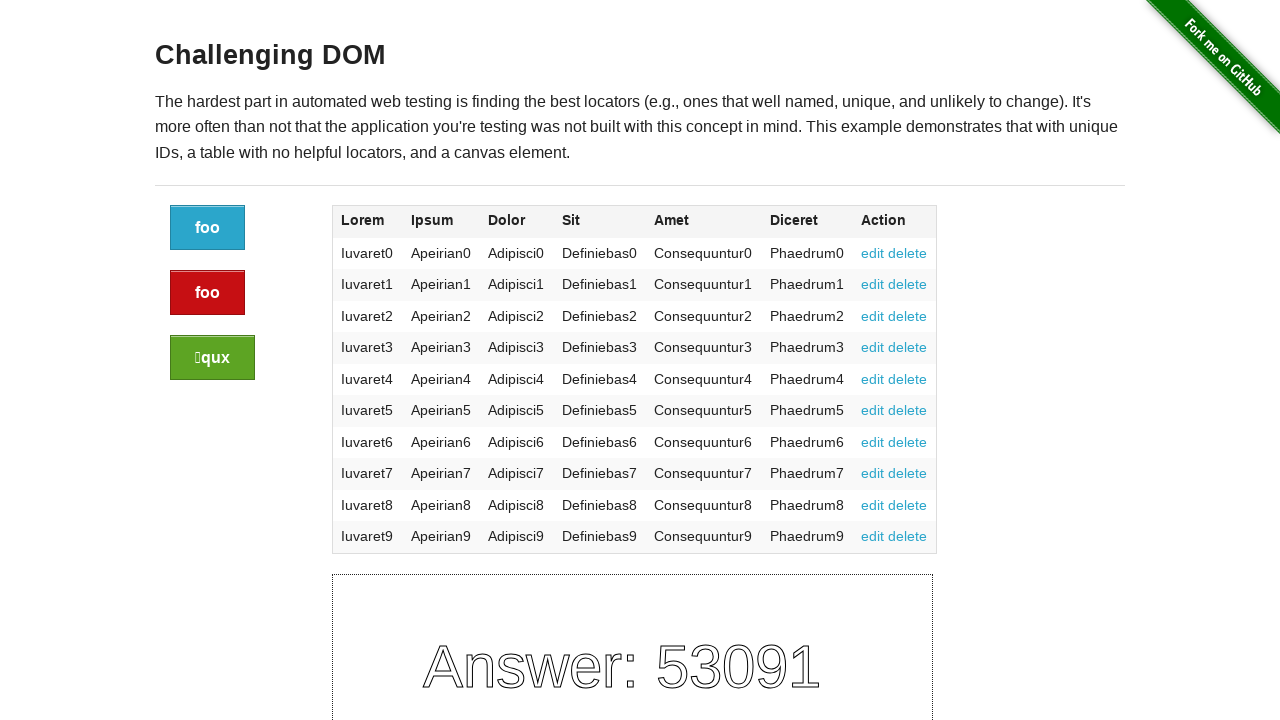

Checked table cell at row 7, column 3: 'Adipisci6'
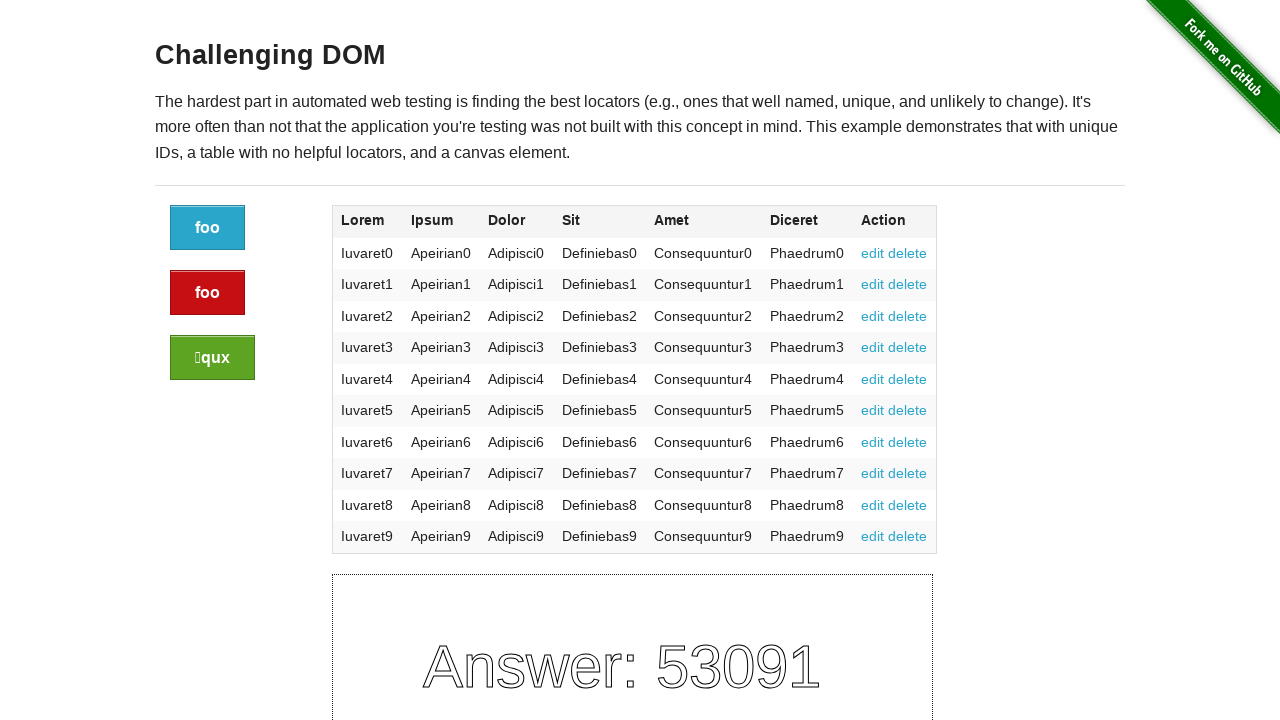

Checked table cell at row 7, column 4: 'Definiebas6'
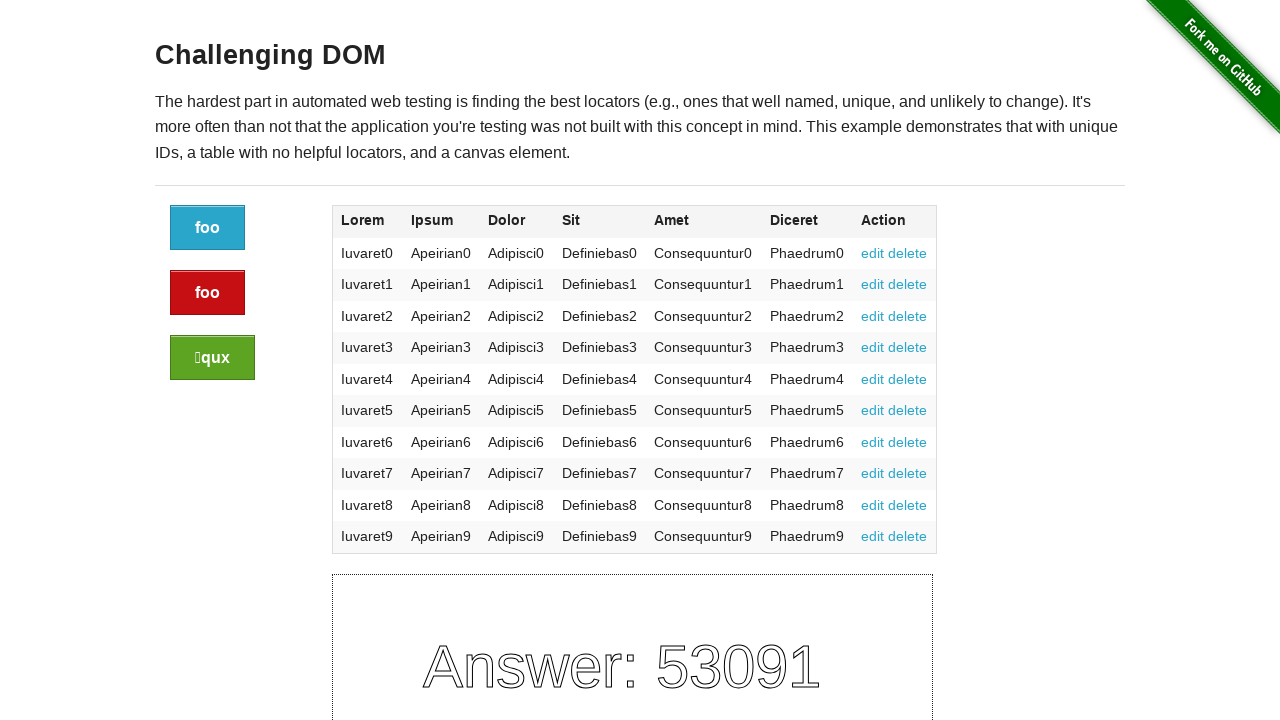

Checked table cell at row 7, column 5: 'Consequuntur6'
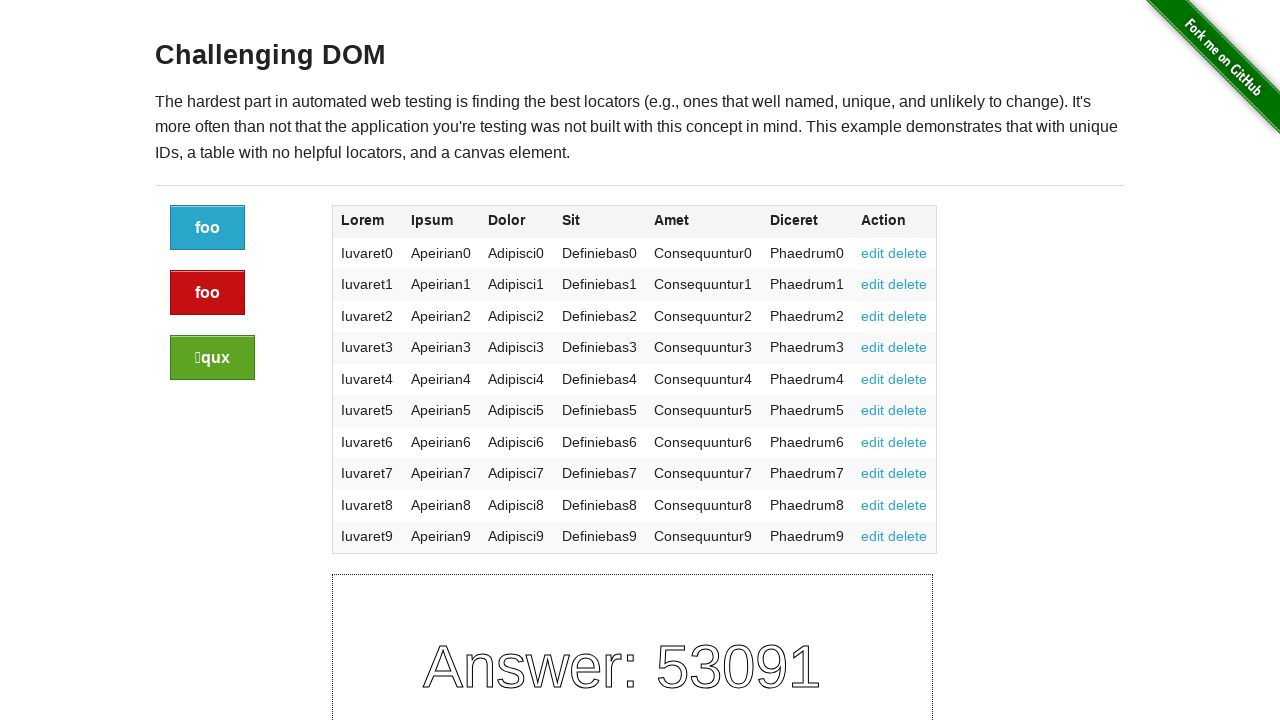

Found 'Consequuntur6' at row 7 and clicked delete button at (908, 410) on //*[@id='content']/div/div/div/div[2]/table/tbody/tr[6]/td[7]/a[2]
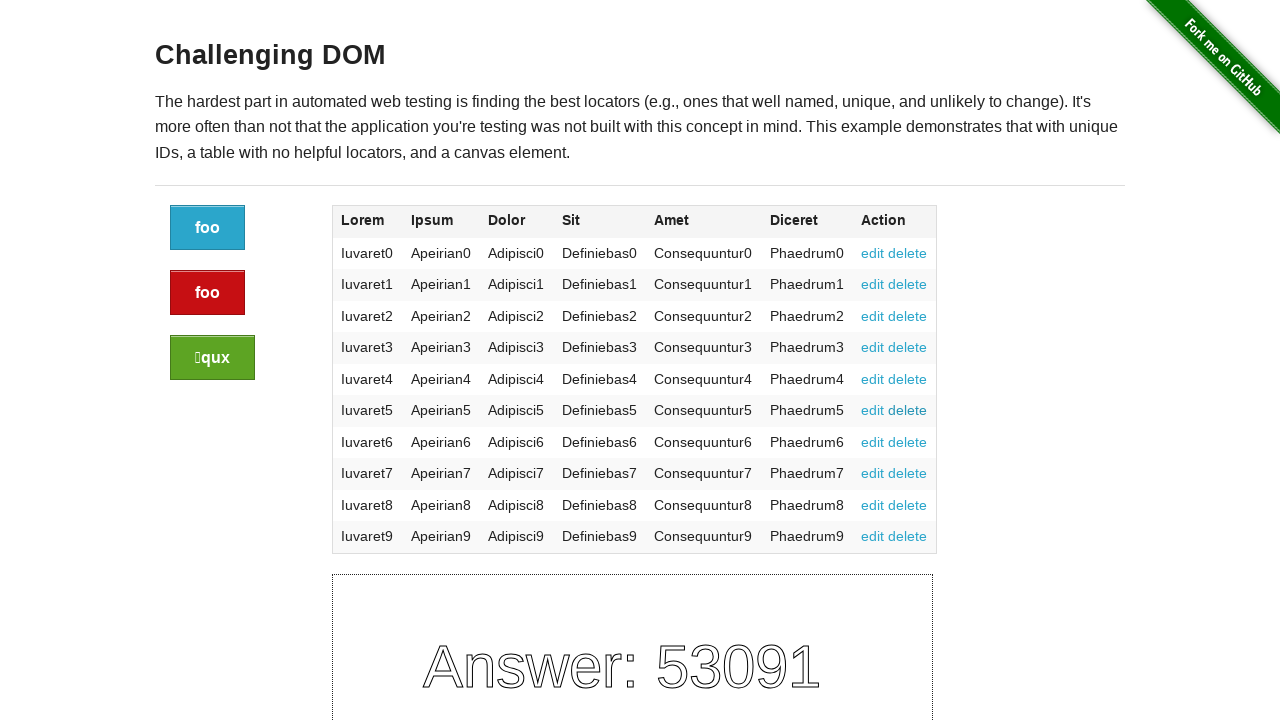

Verified URL changed to include #delete fragment
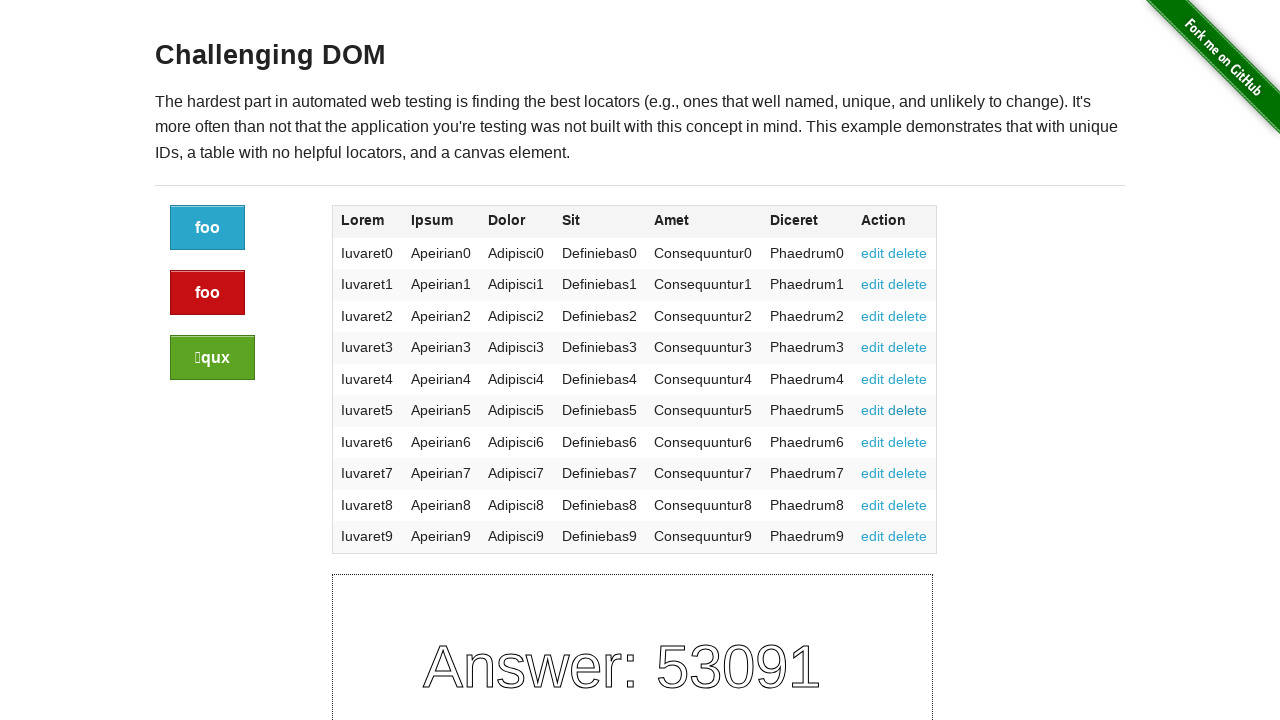

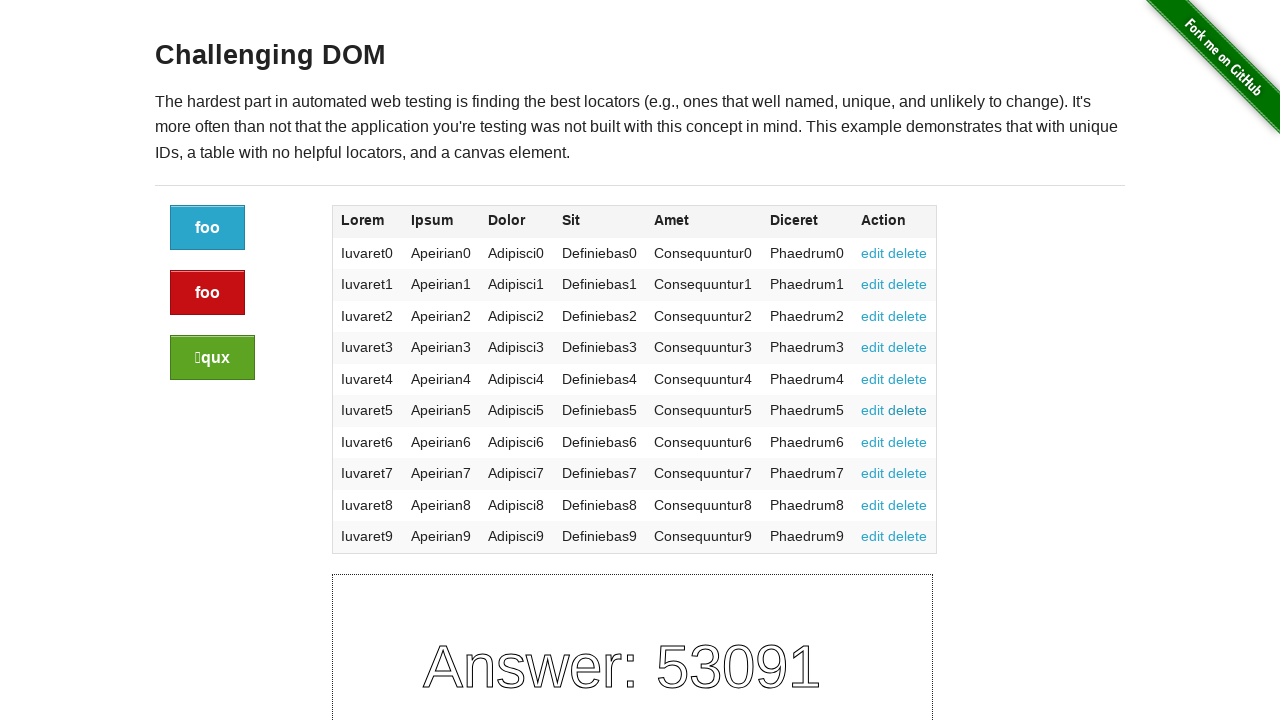